Tests the Indian Railways website by searching for trains between two stations and identifying duplicate train names in the results table

Starting URL: https://erail.in/

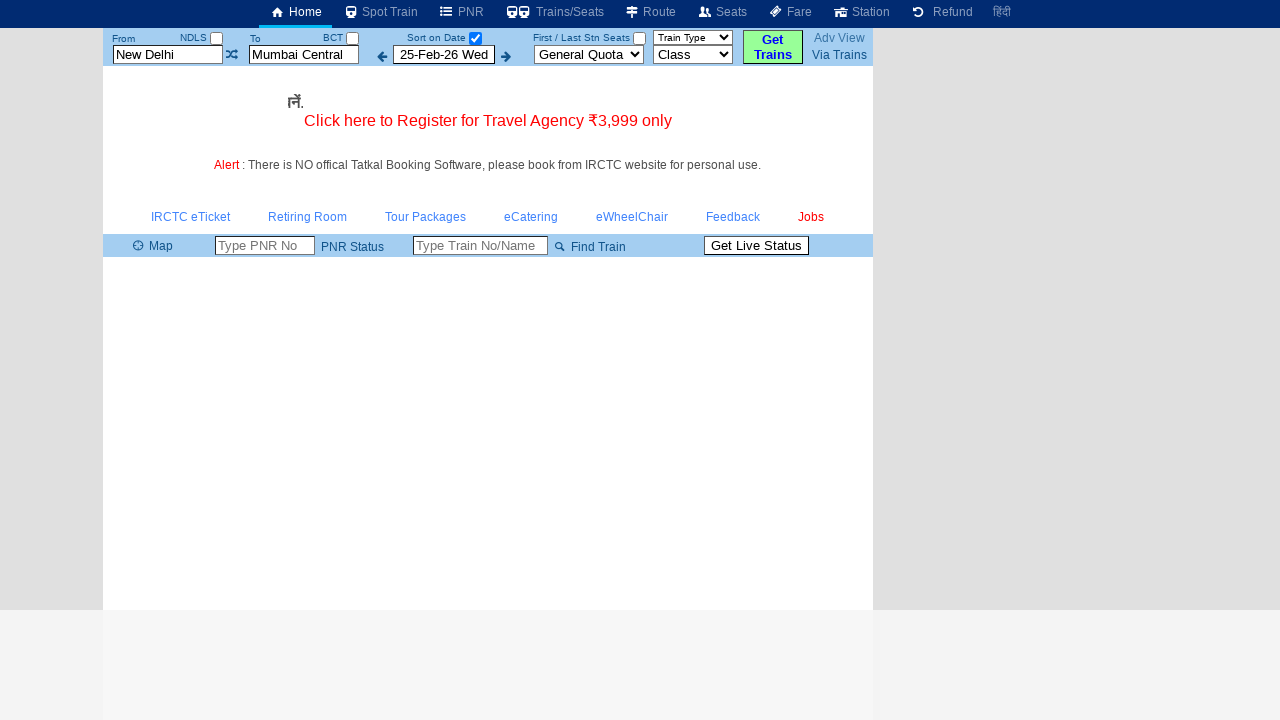

Cleared from station field on #txtStationFrom
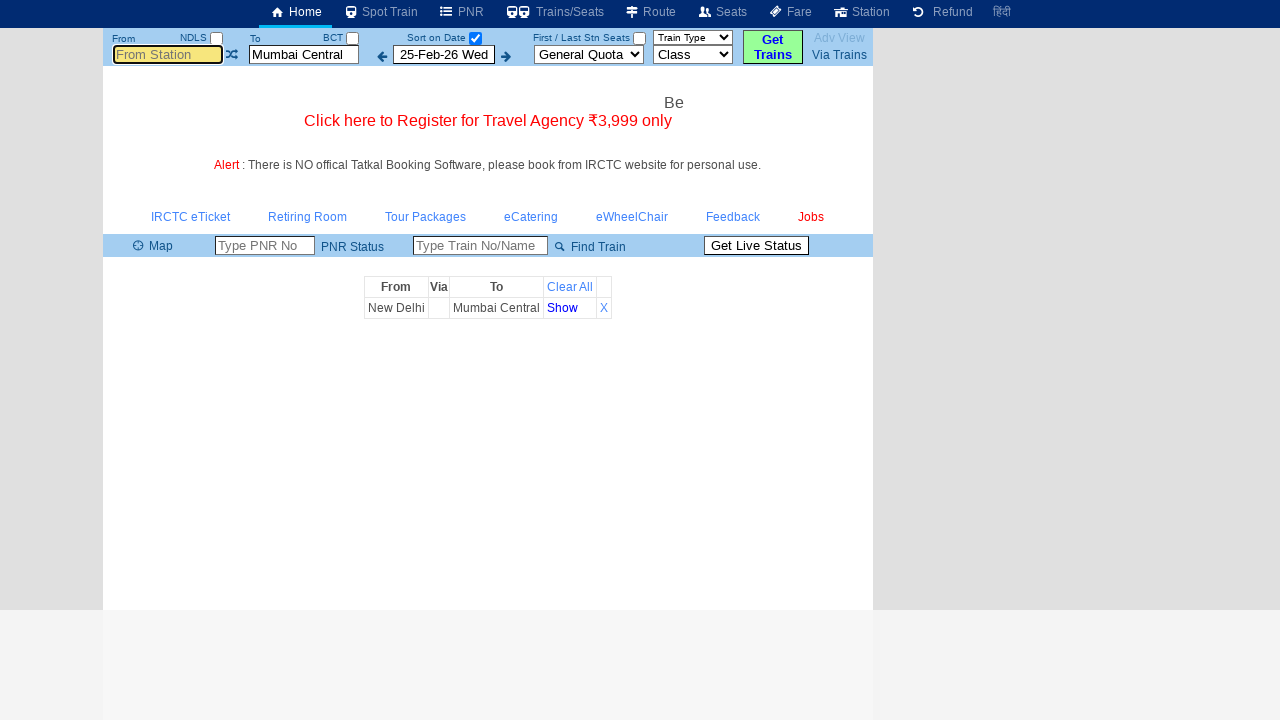

Entered 'MAS' as departure station on #txtStationFrom
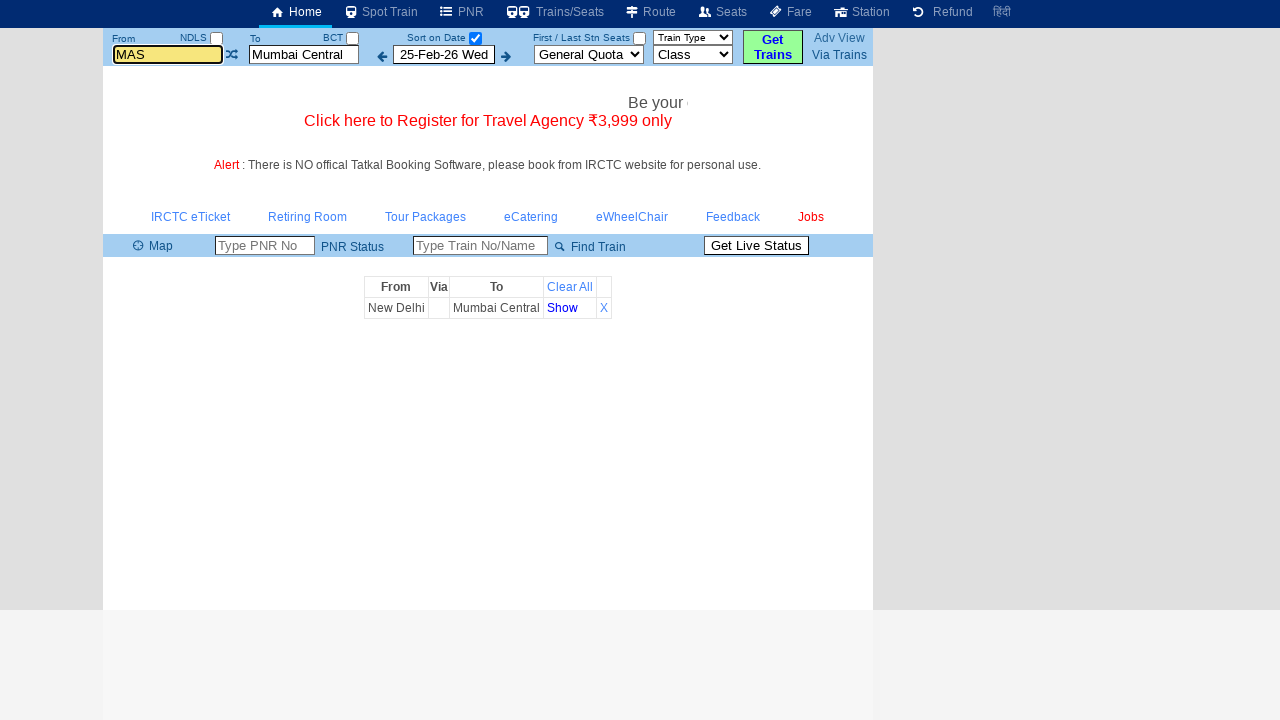

Pressed Enter to confirm departure station on #txtStationFrom
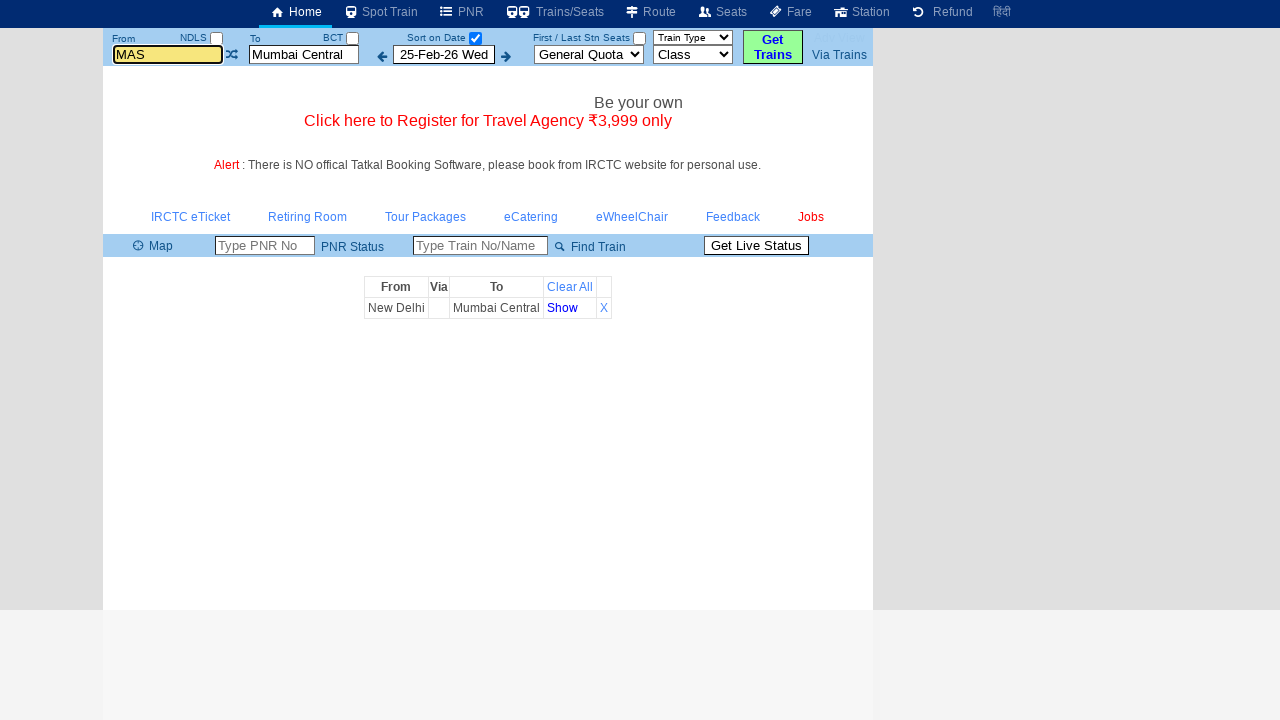

Cleared to station field on #txtStationTo
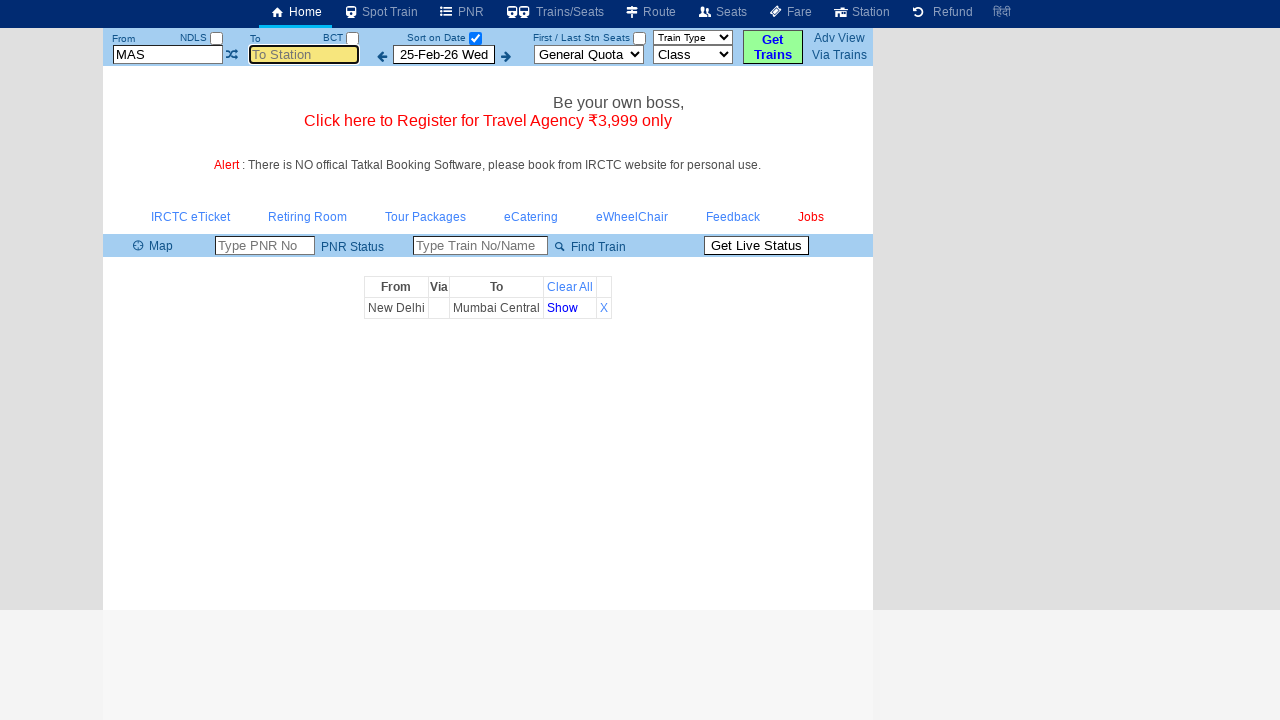

Entered 'MDU' as destination station on #txtStationTo
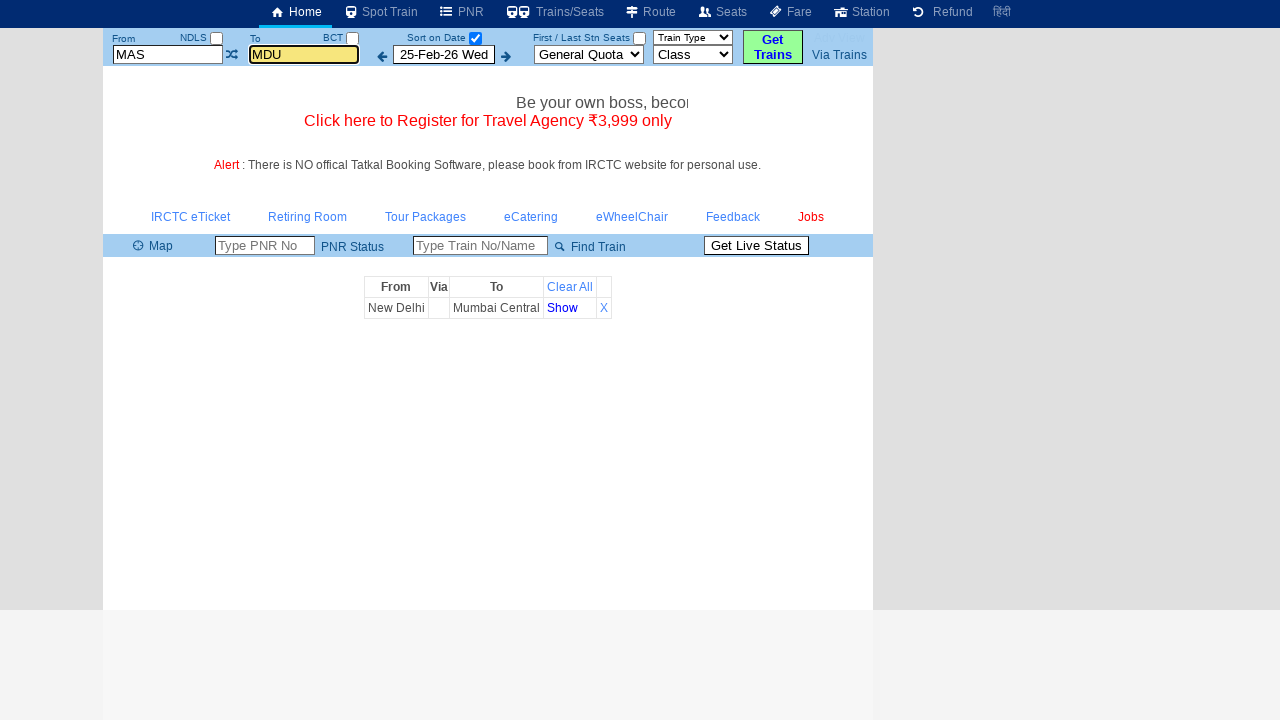

Pressed Enter to confirm destination station on #txtStationTo
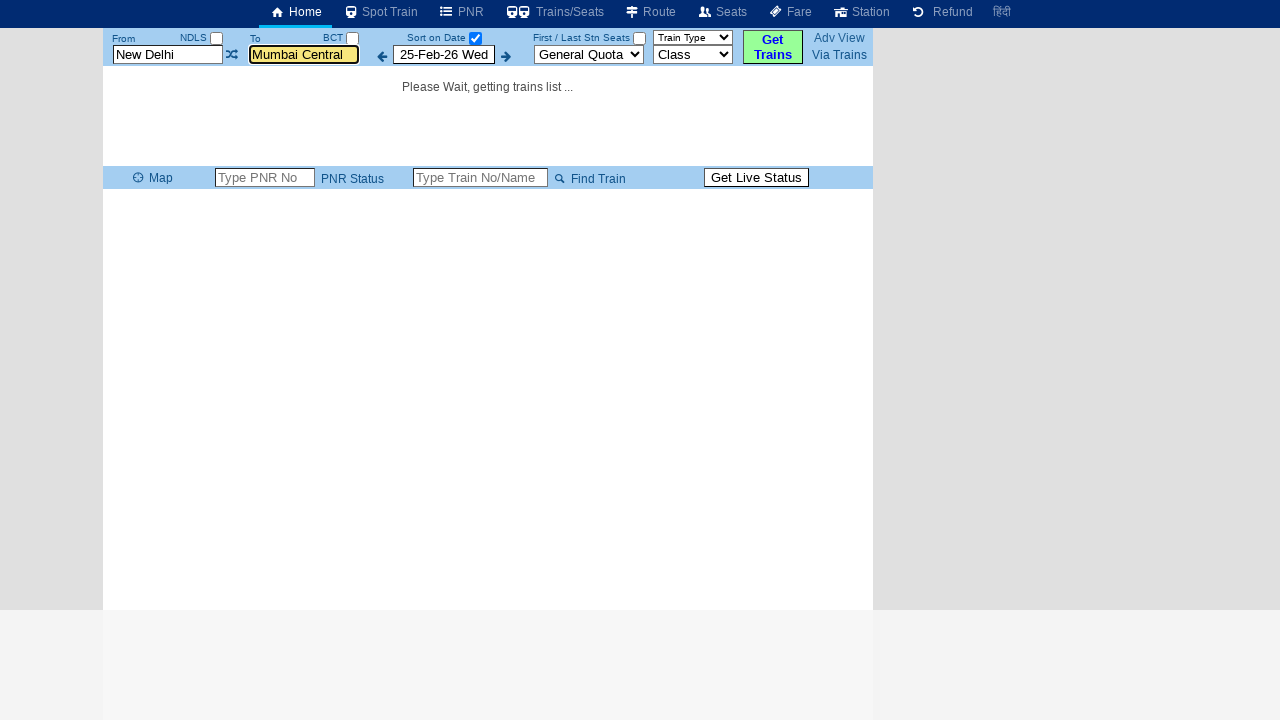

Unchecked 'Sort on Date' checkbox at (475, 38) on #chkSelectDateOnly
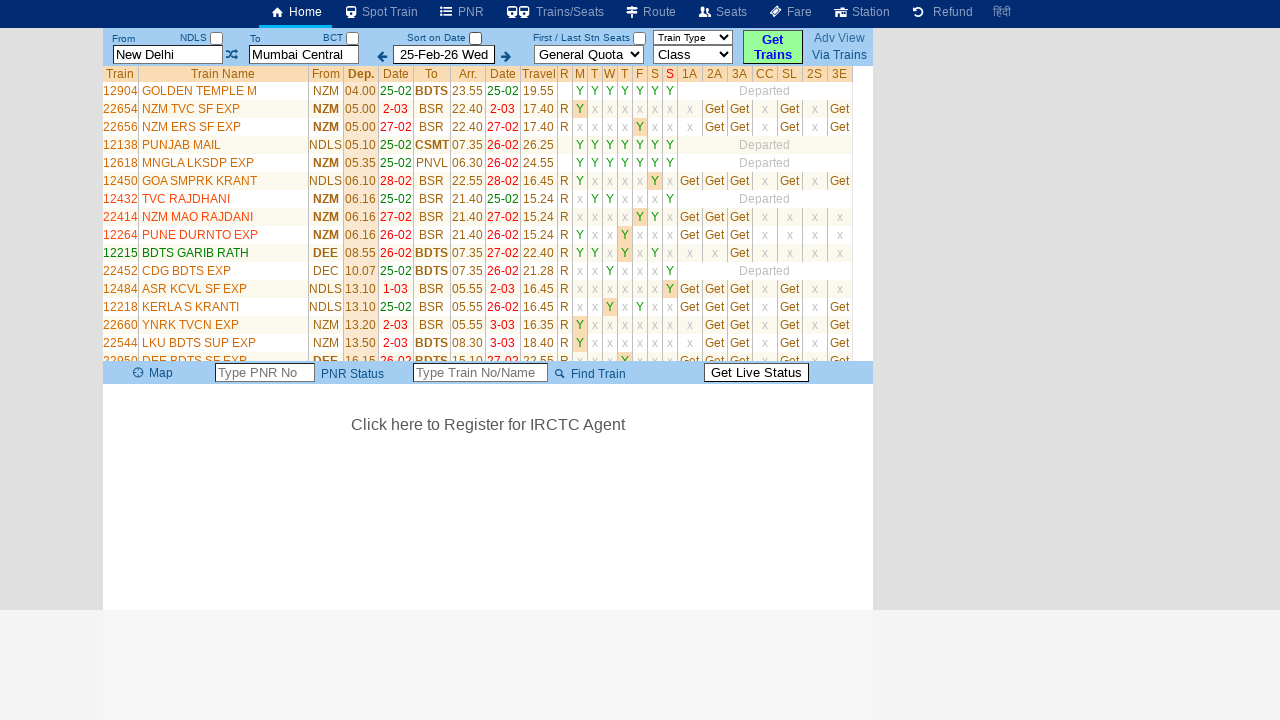

Train list table loaded successfully
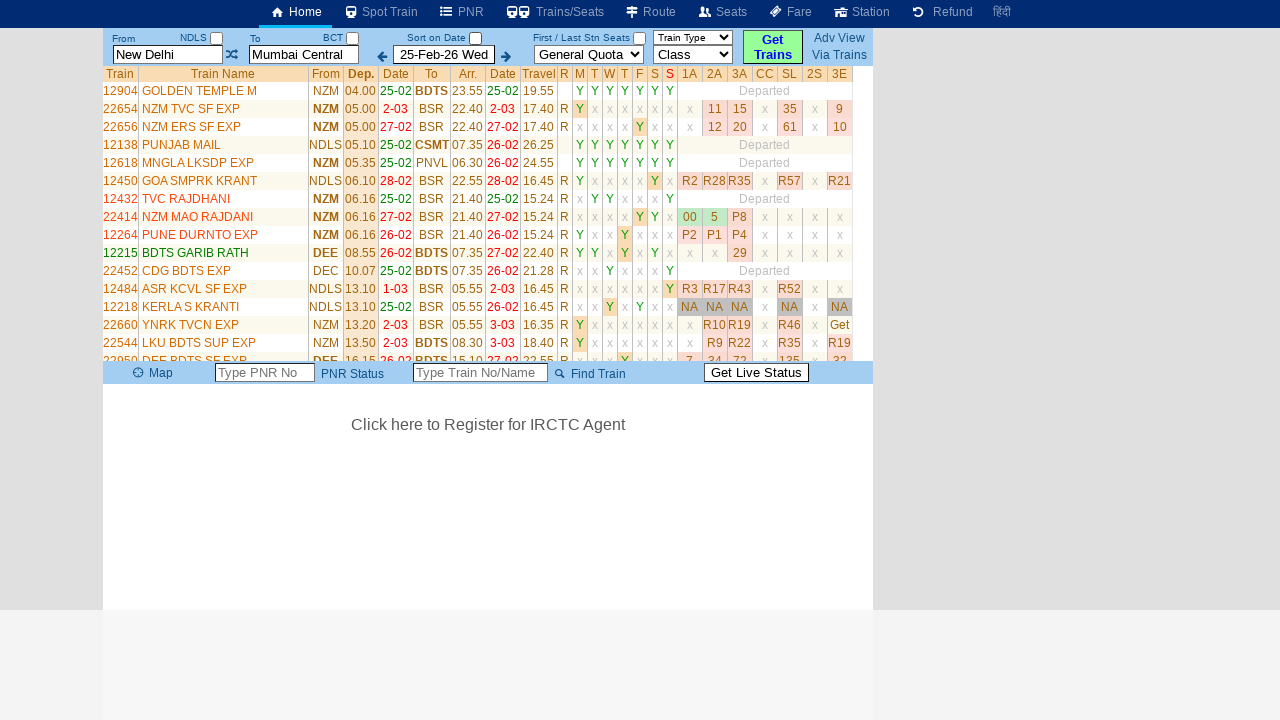

Retrieved 34 train elements from results table
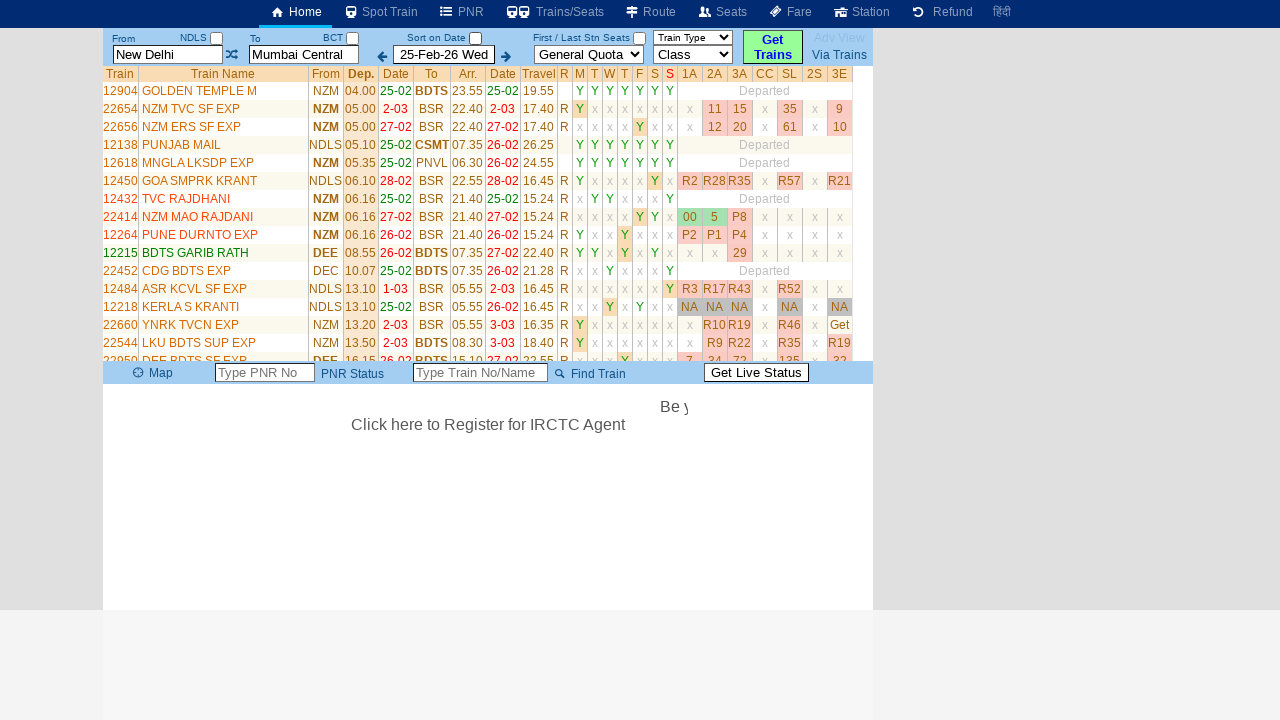

Identified unique train: NZM TVC SF EXP
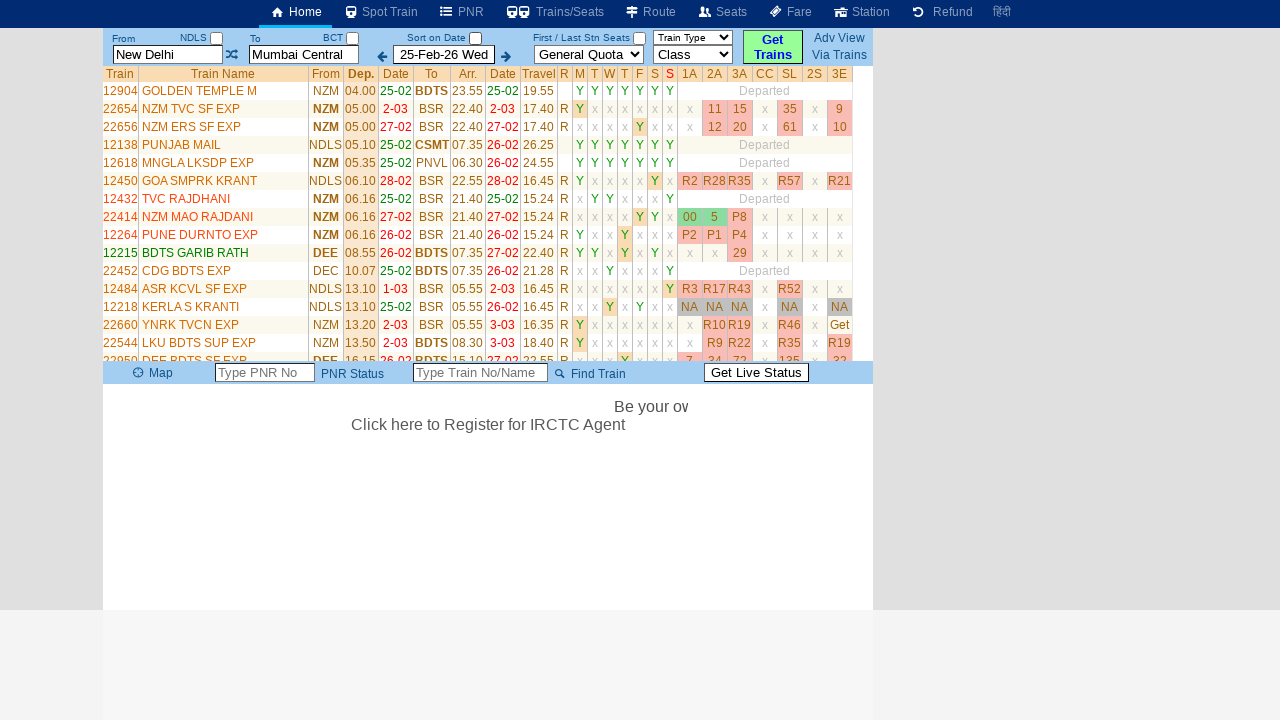

Identified unique train: NZM ERS SF EXP
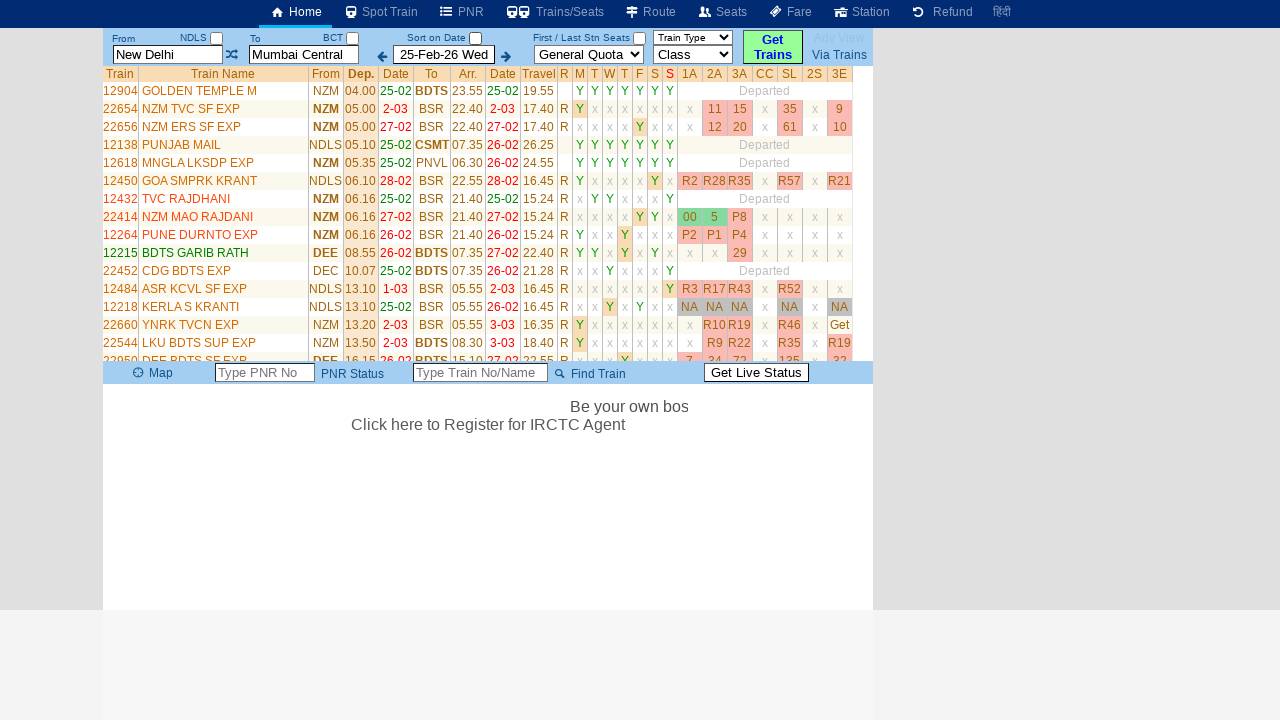

Identified unique train: PUNJAB MAIL
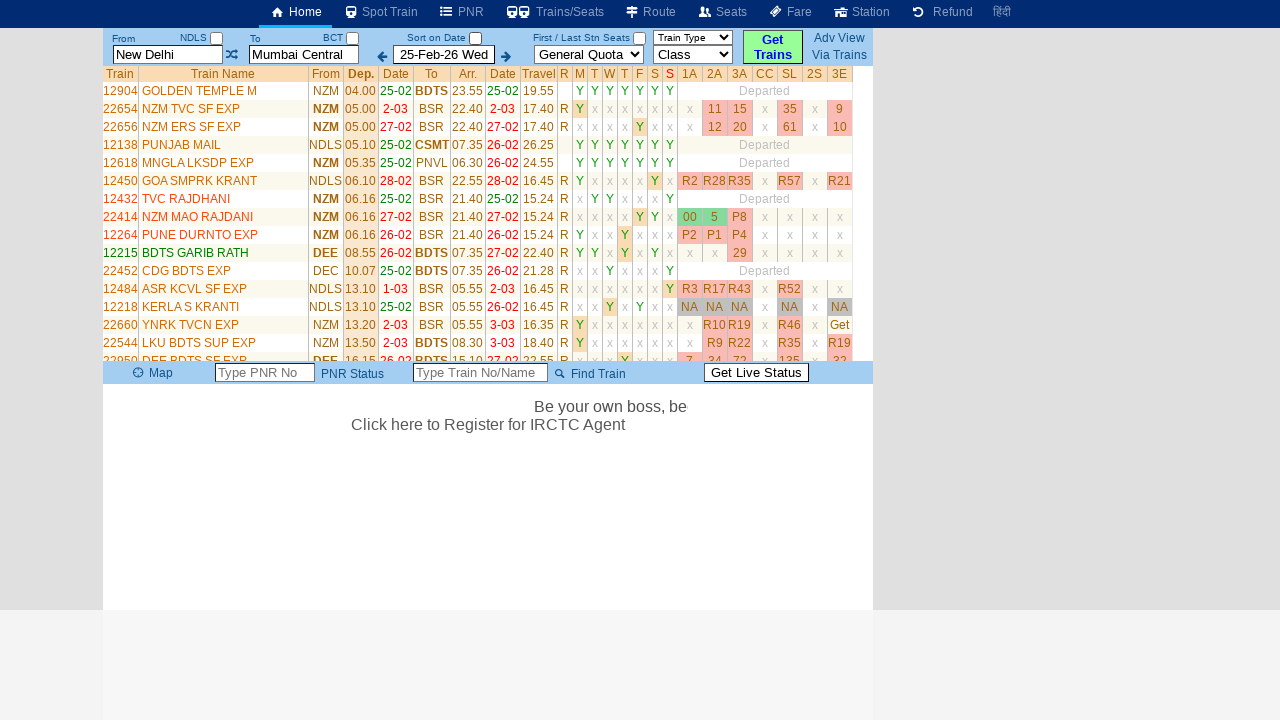

Identified unique train: MNGLA LKSDP EXP
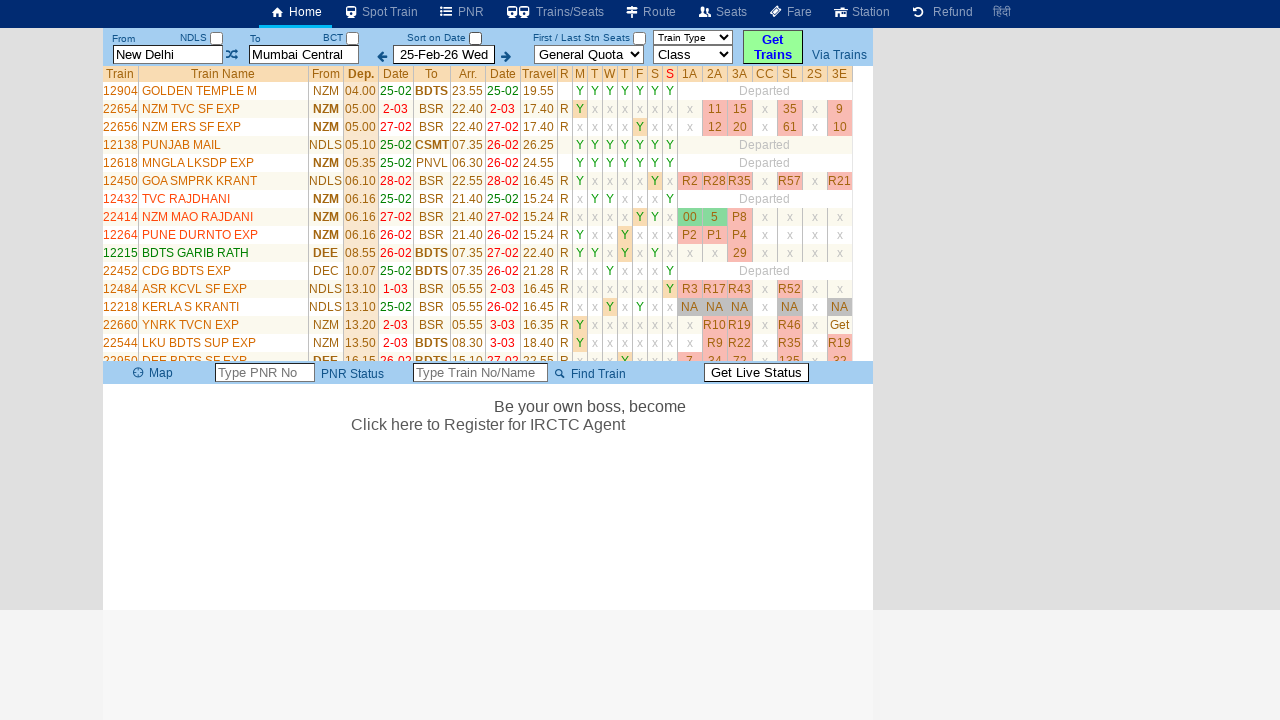

Identified unique train: GOA SMPRK KRANT
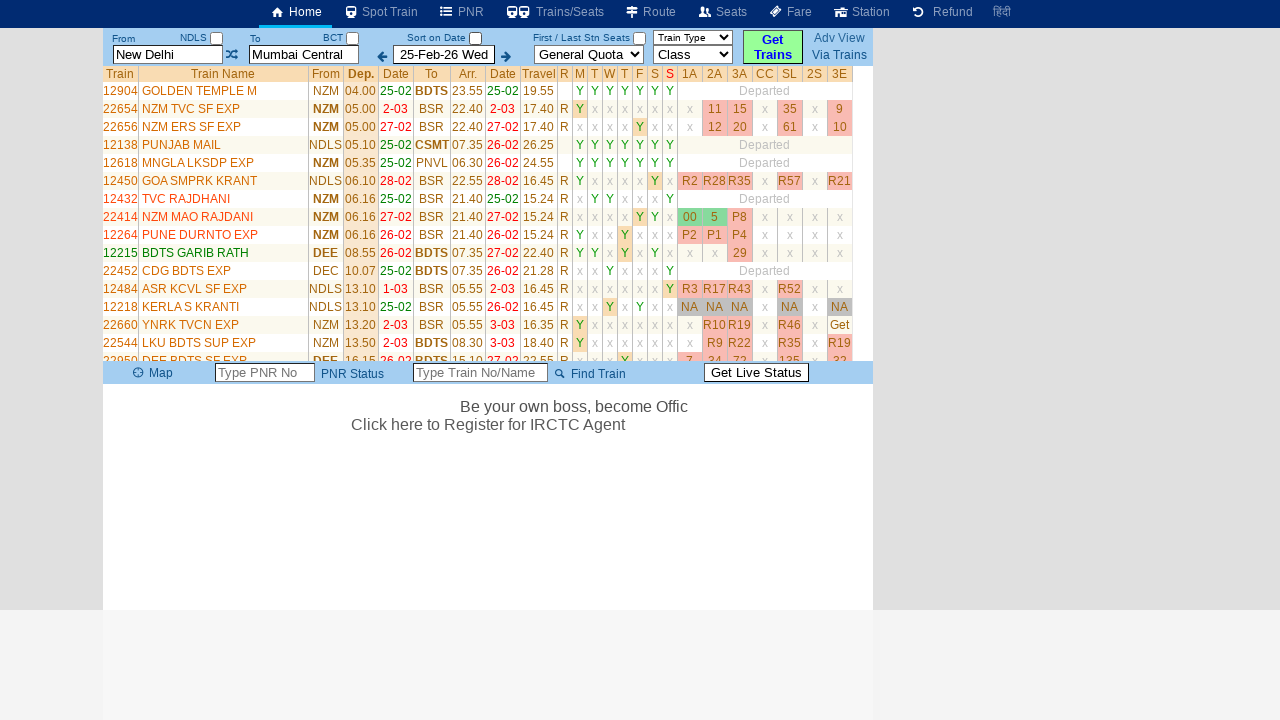

Identified unique train: TVC RAJDHANI
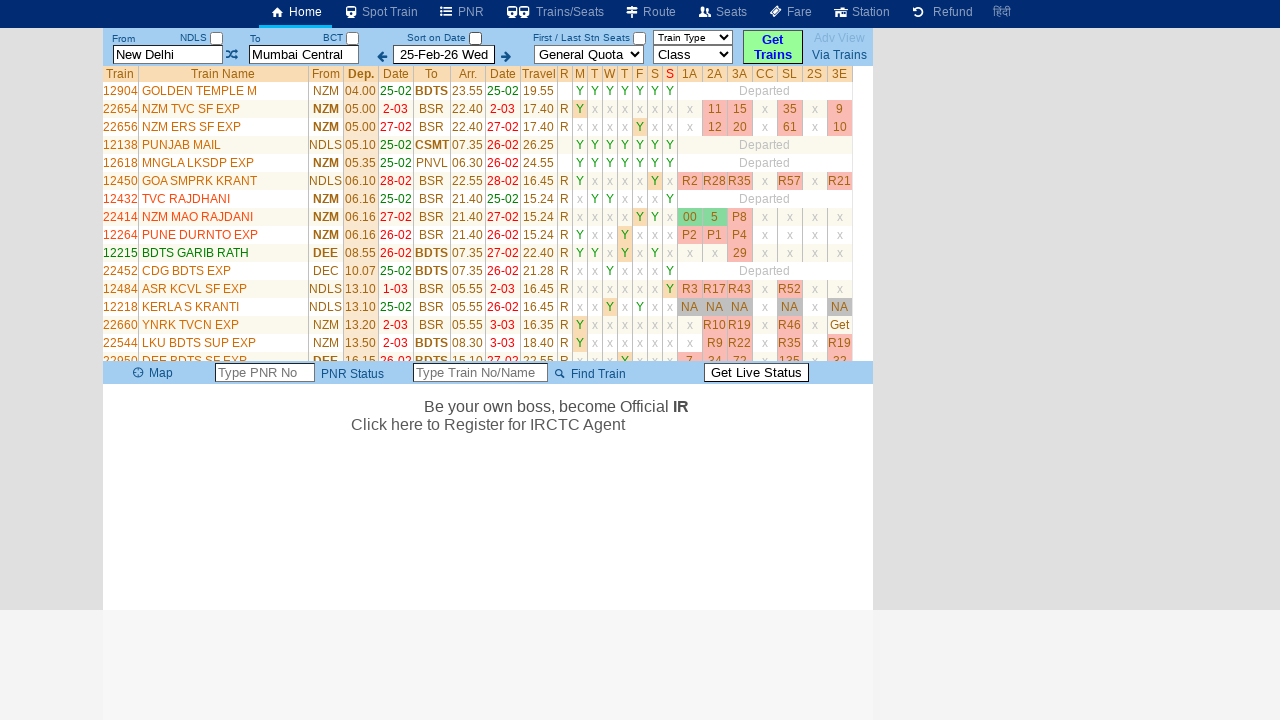

Identified unique train: NZM MAO RAJDANI
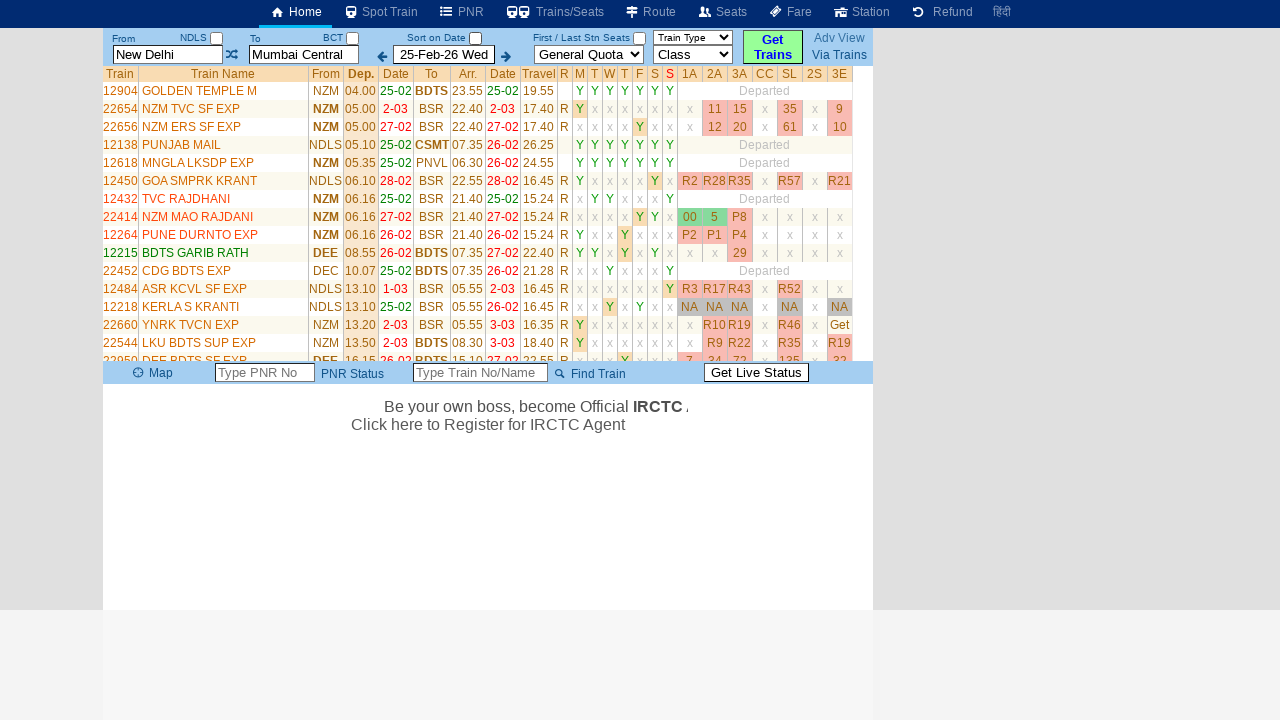

Identified unique train: PUNE DURNTO EXP
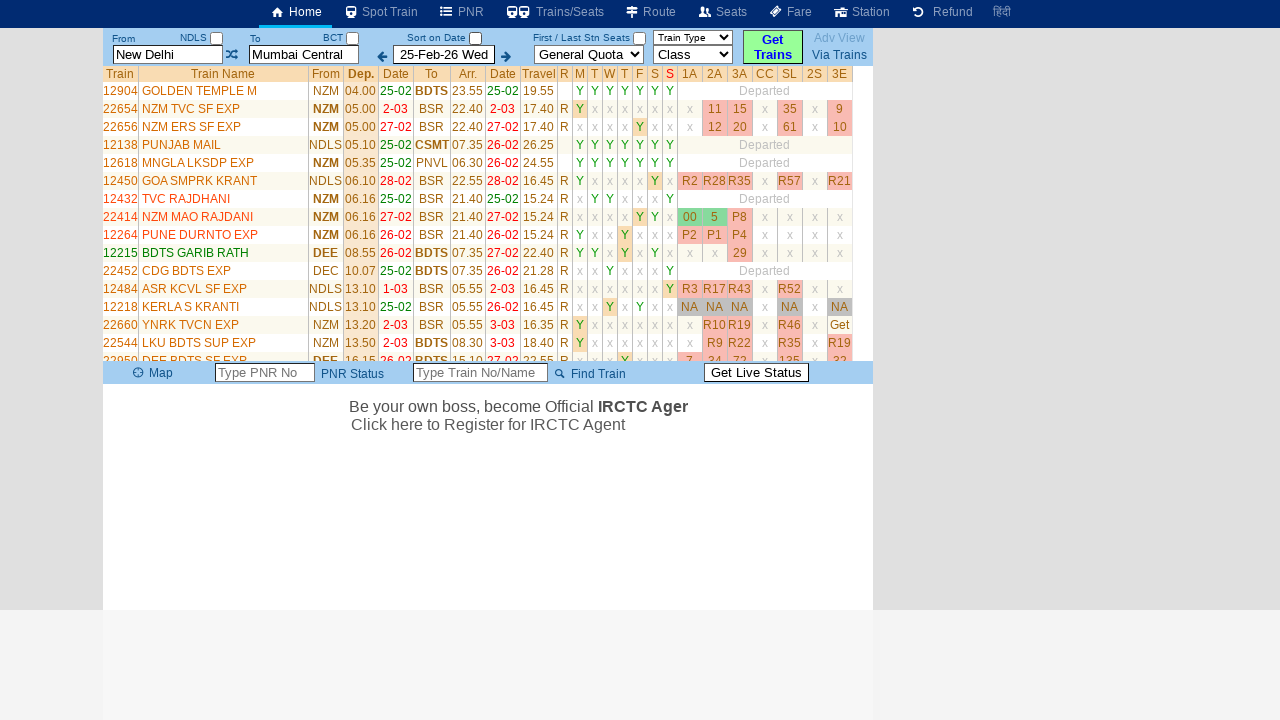

Identified unique train: BDTS GARIB RATH
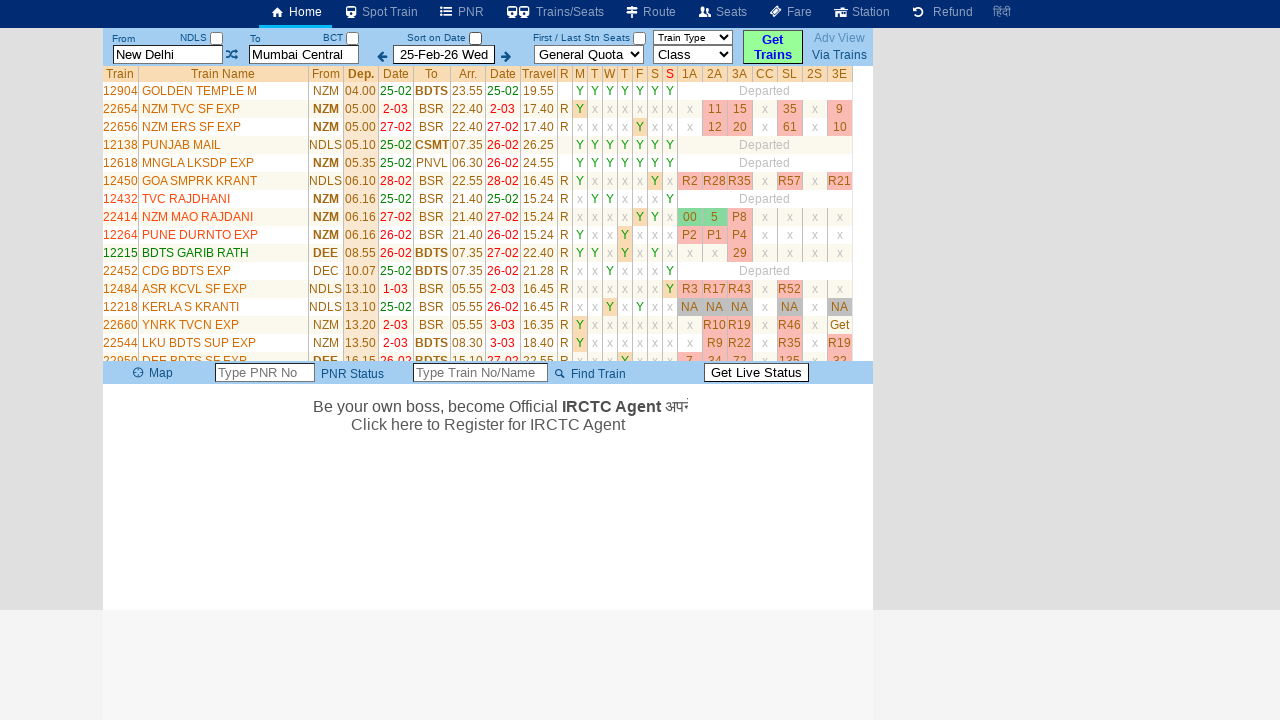

Identified unique train: CDG BDTS EXP
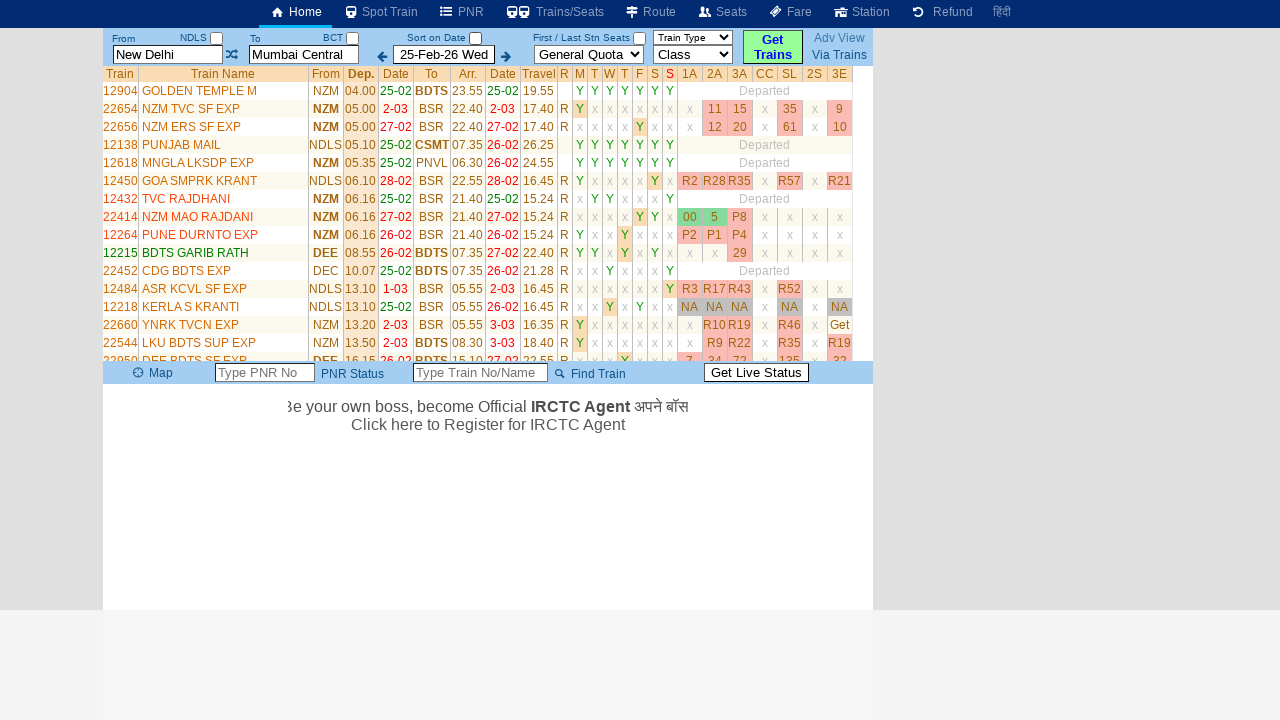

Identified unique train: ASR KCVL SF EXP
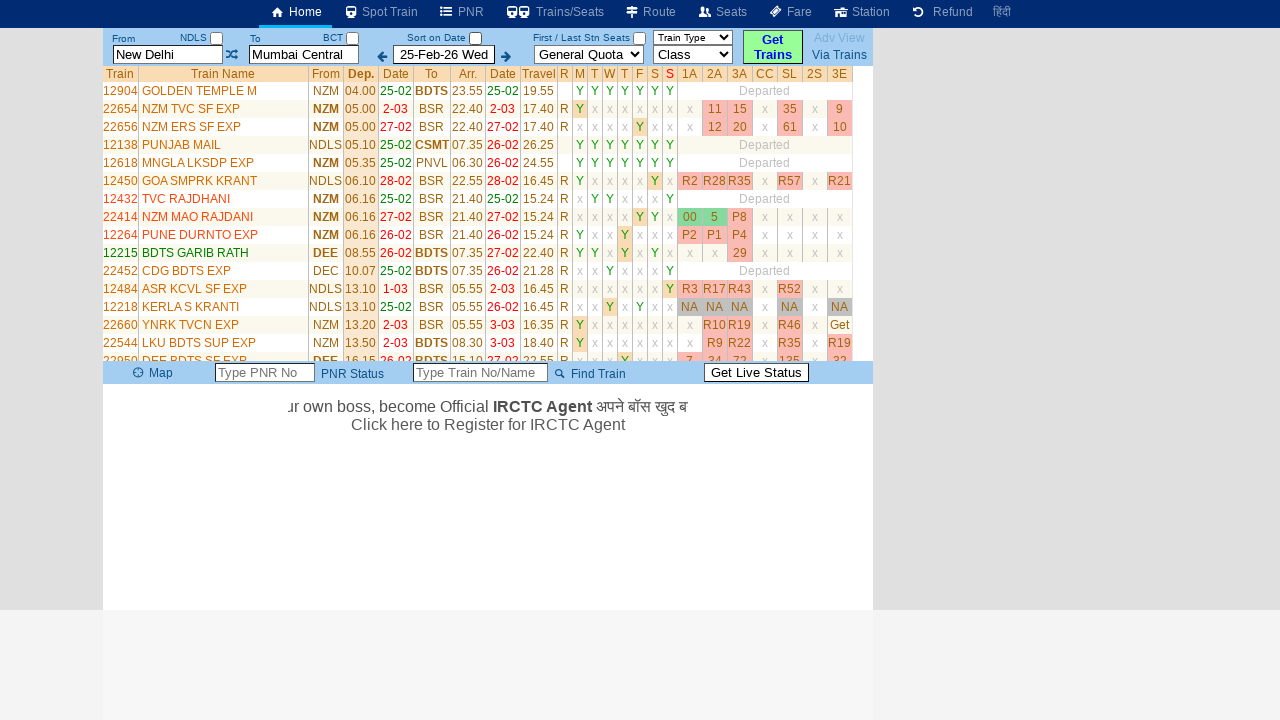

Identified unique train: KERLA S KRANTI
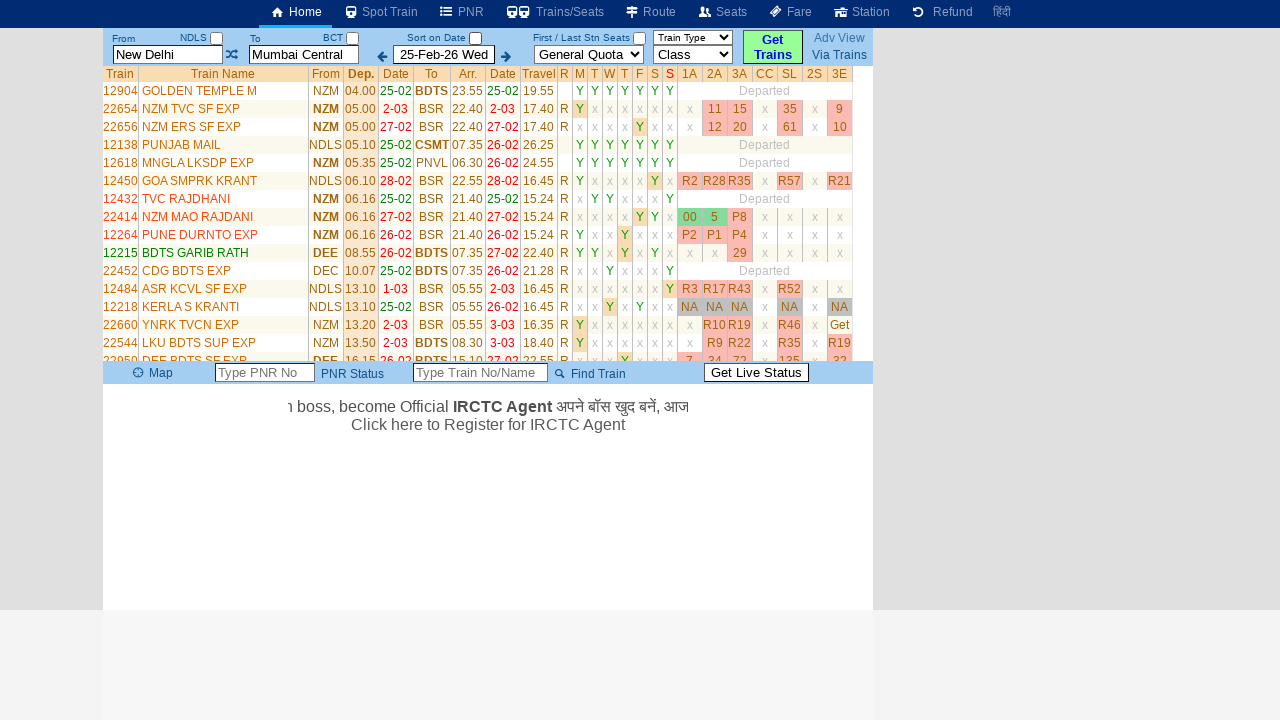

Identified unique train: YNRK TVCN EXP
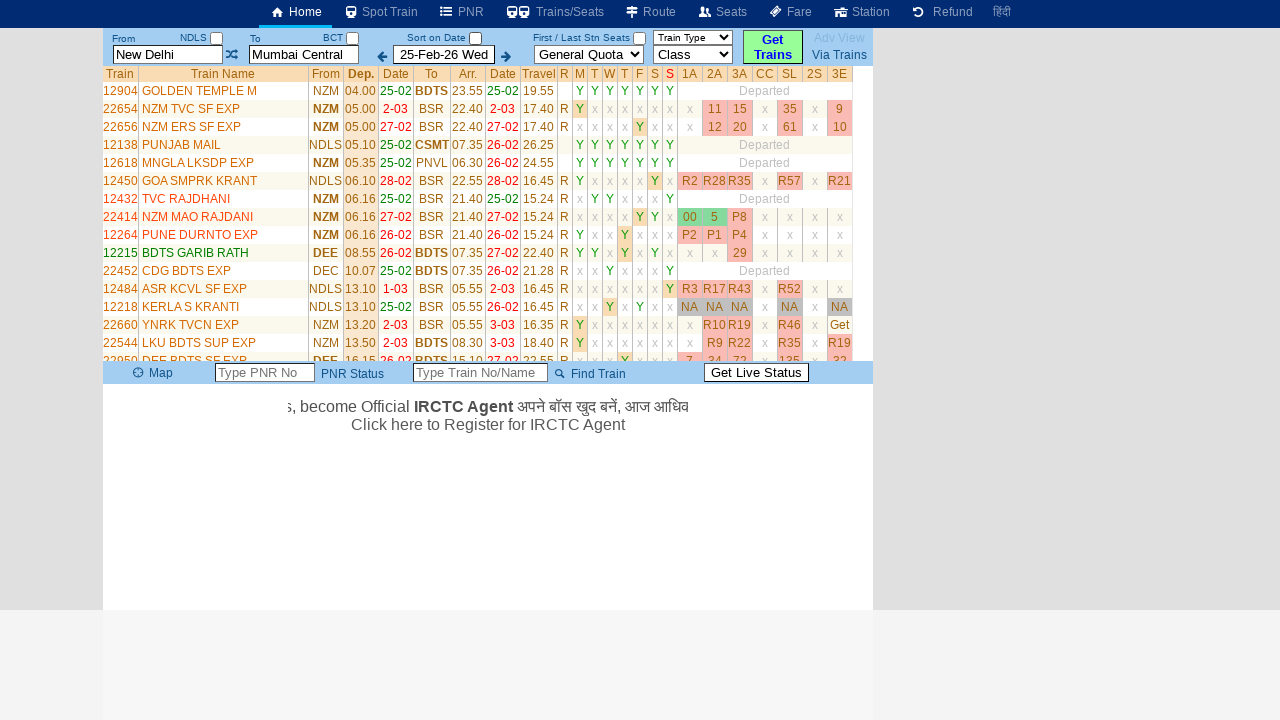

Identified unique train: LKU BDTS SUP EXP
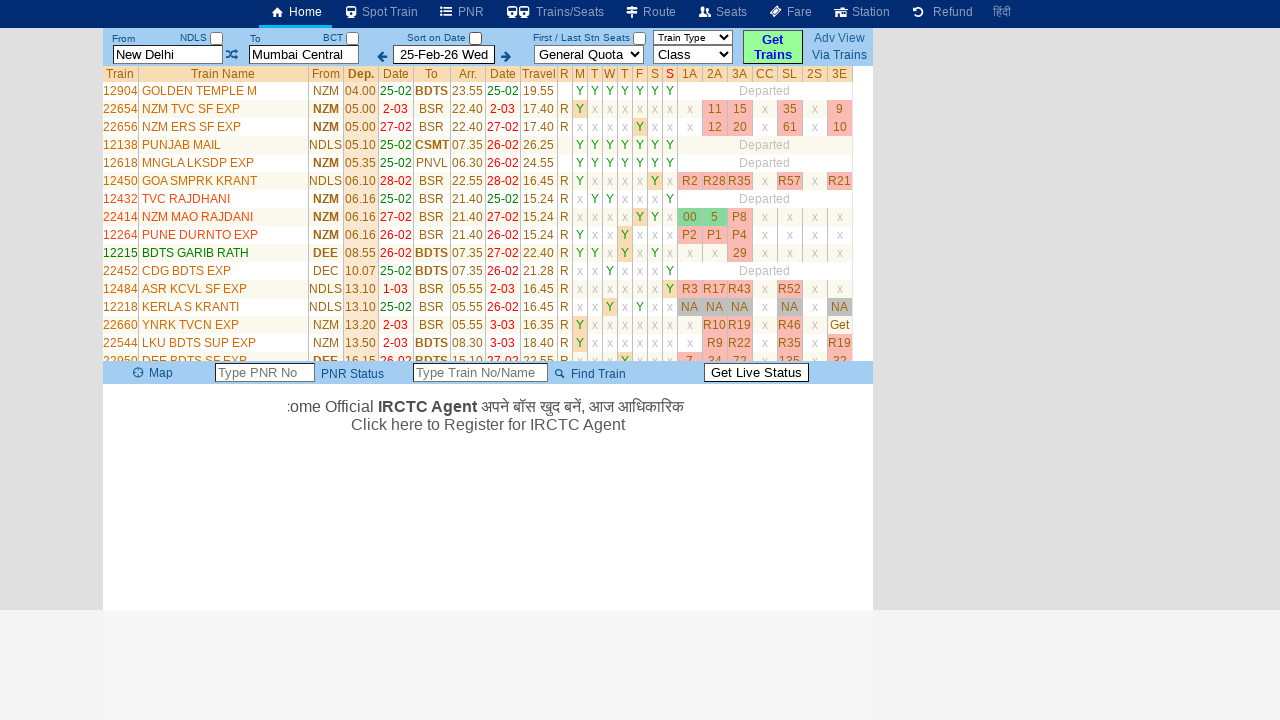

Identified unique train: DEE BDTS SF EXP
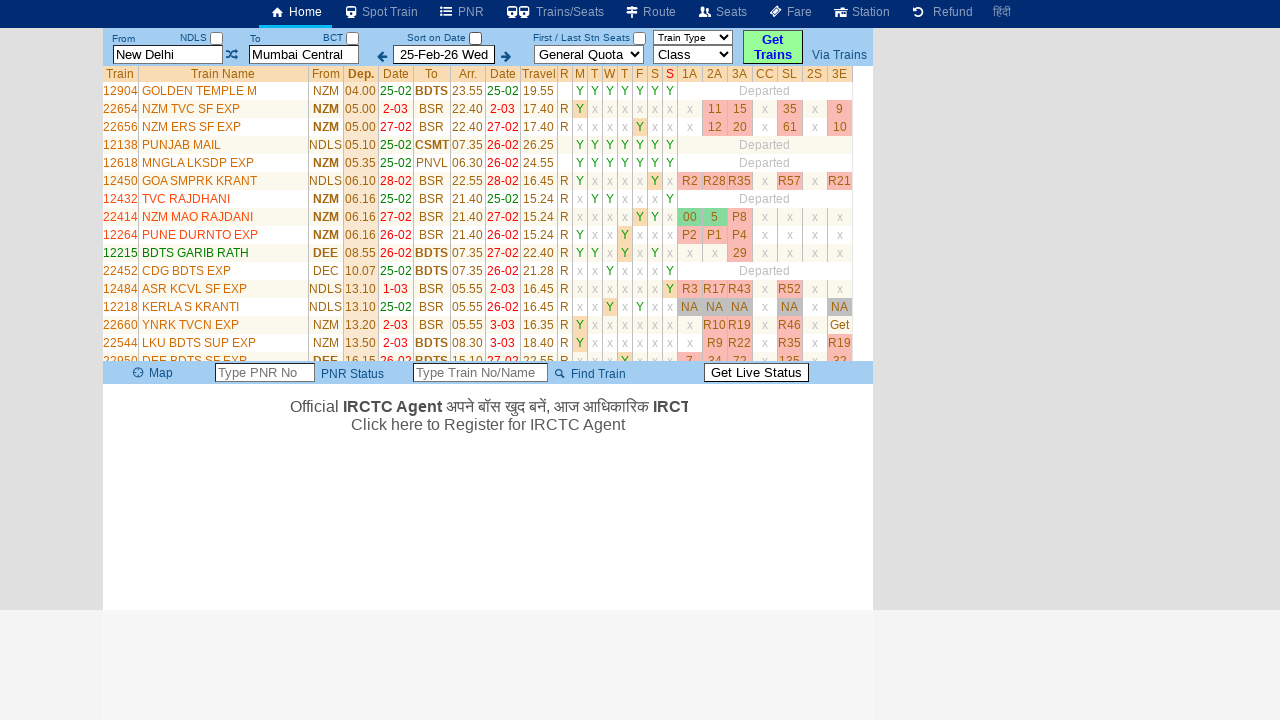

Identified unique train: MHRST SMPRK K EX
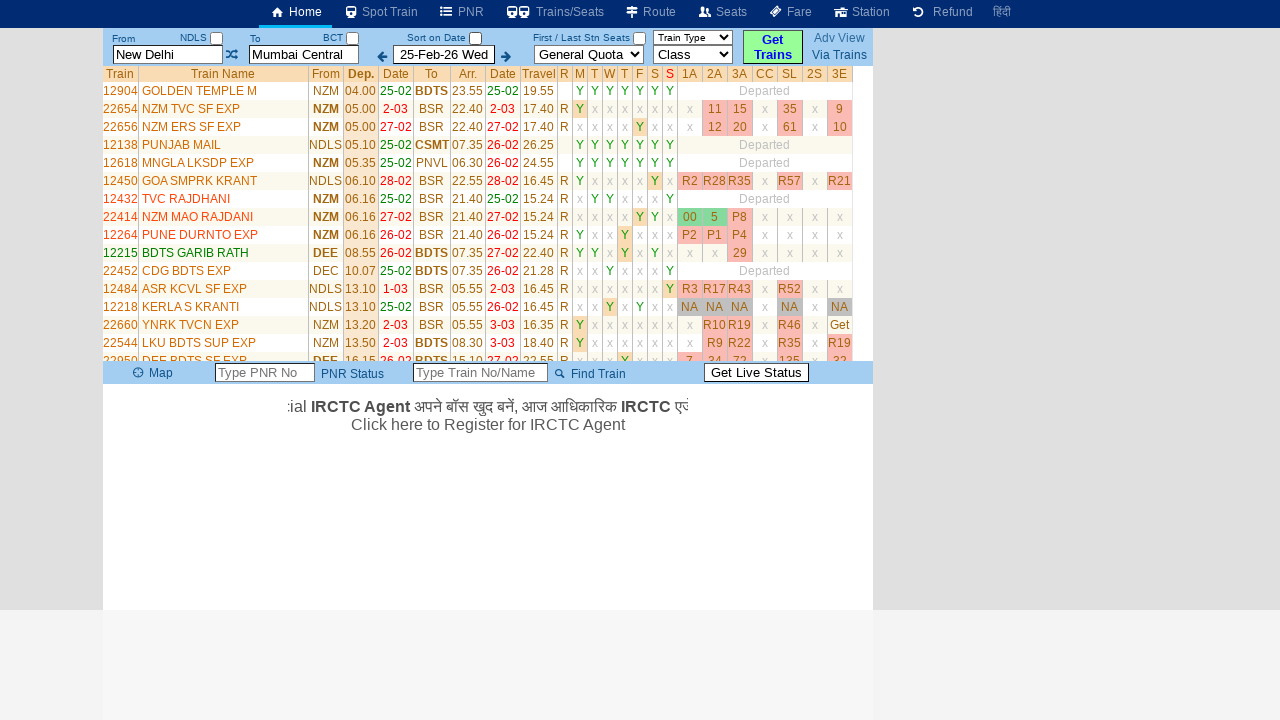

Identified unique train: BDTS GARIBRATH
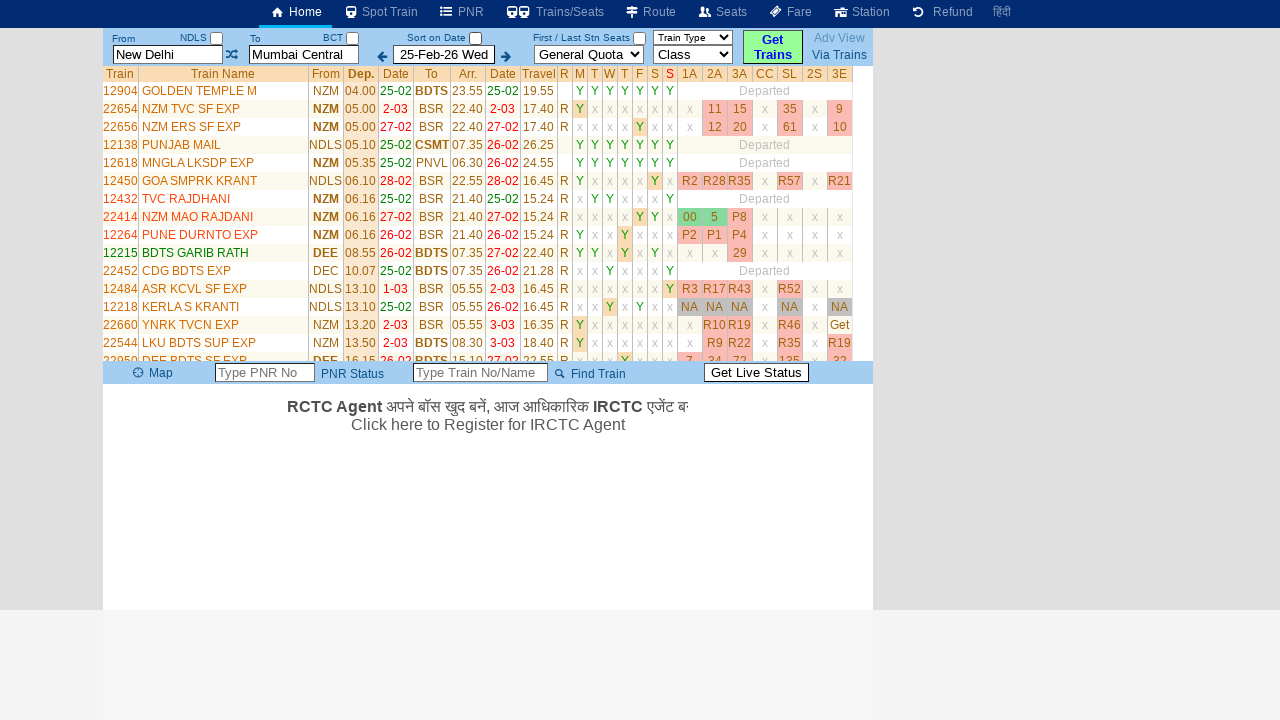

Identified unique train: BANDRA YUVA EXP
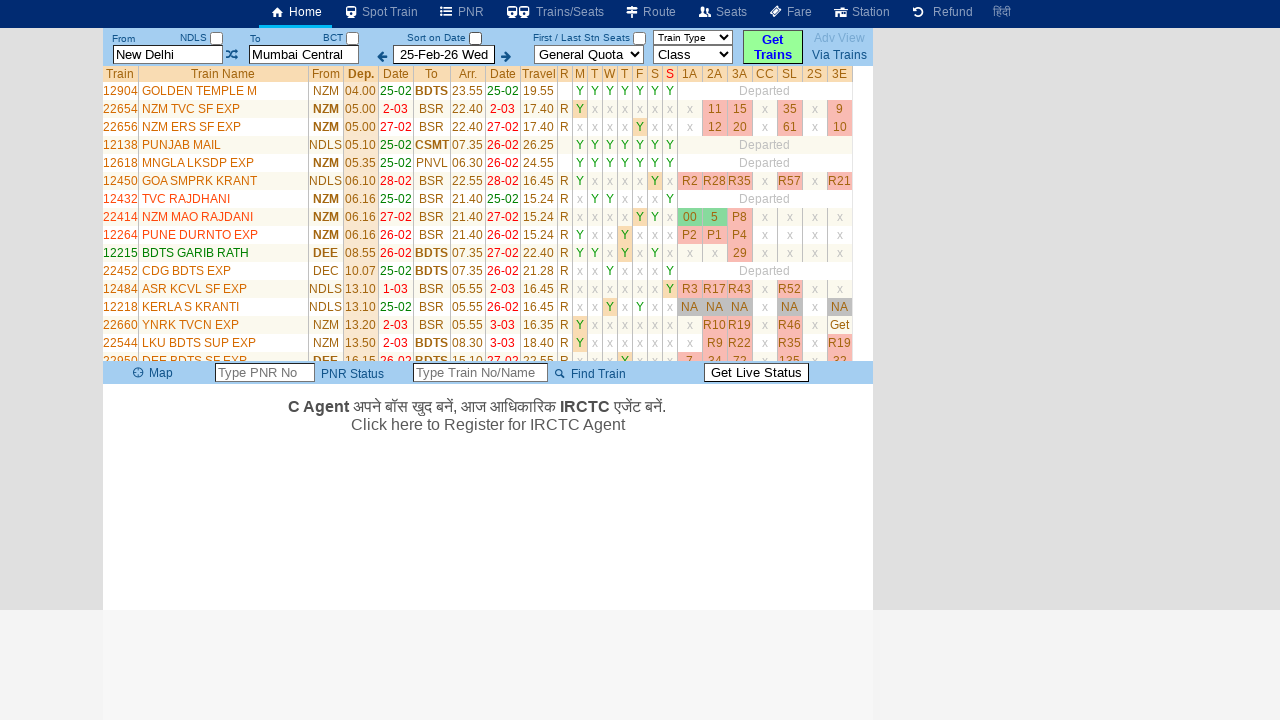

Identified unique train: PASCHIM EXPRESS
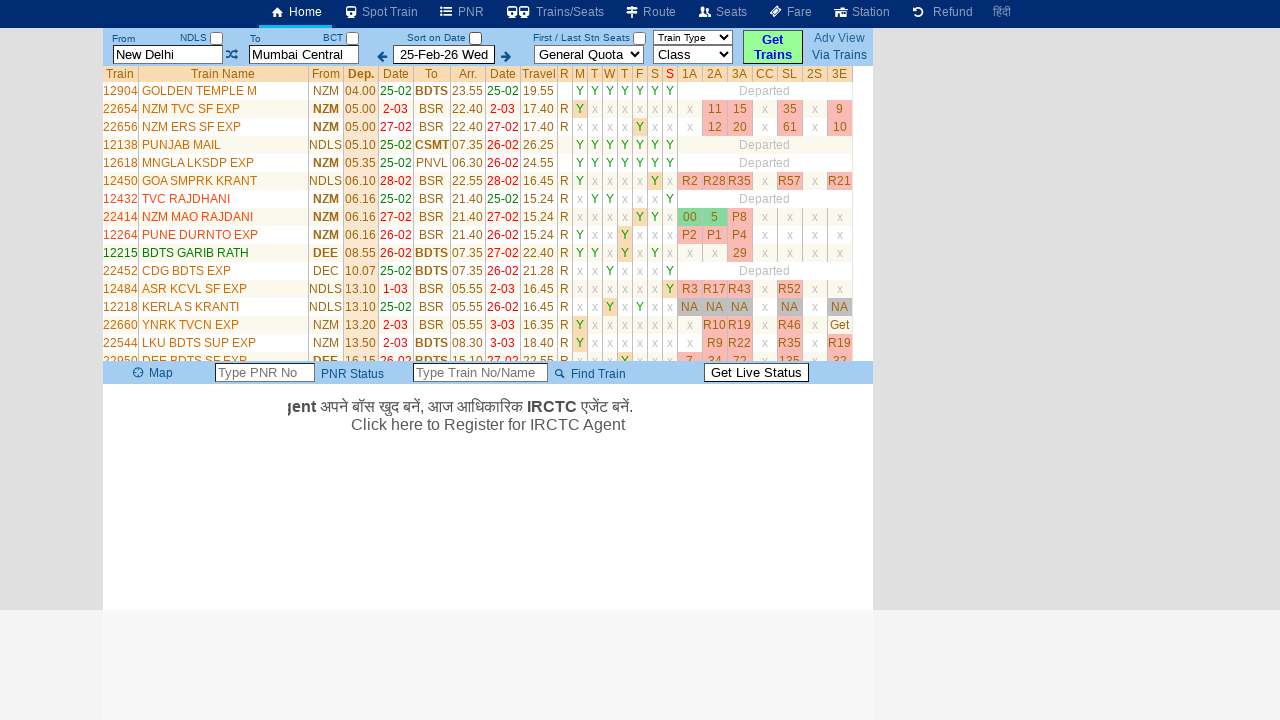

Identified unique train: MMCT TEJAS RAJ
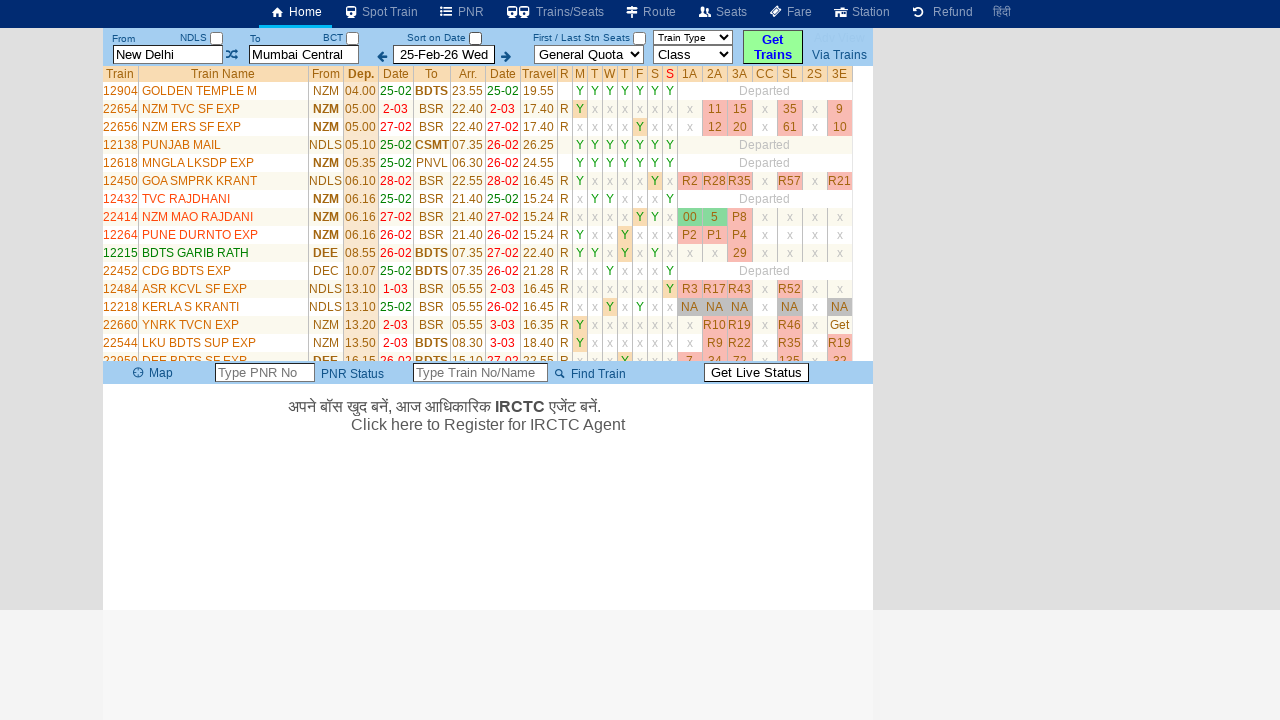

Identified unique train: CSMT RAJDHANI
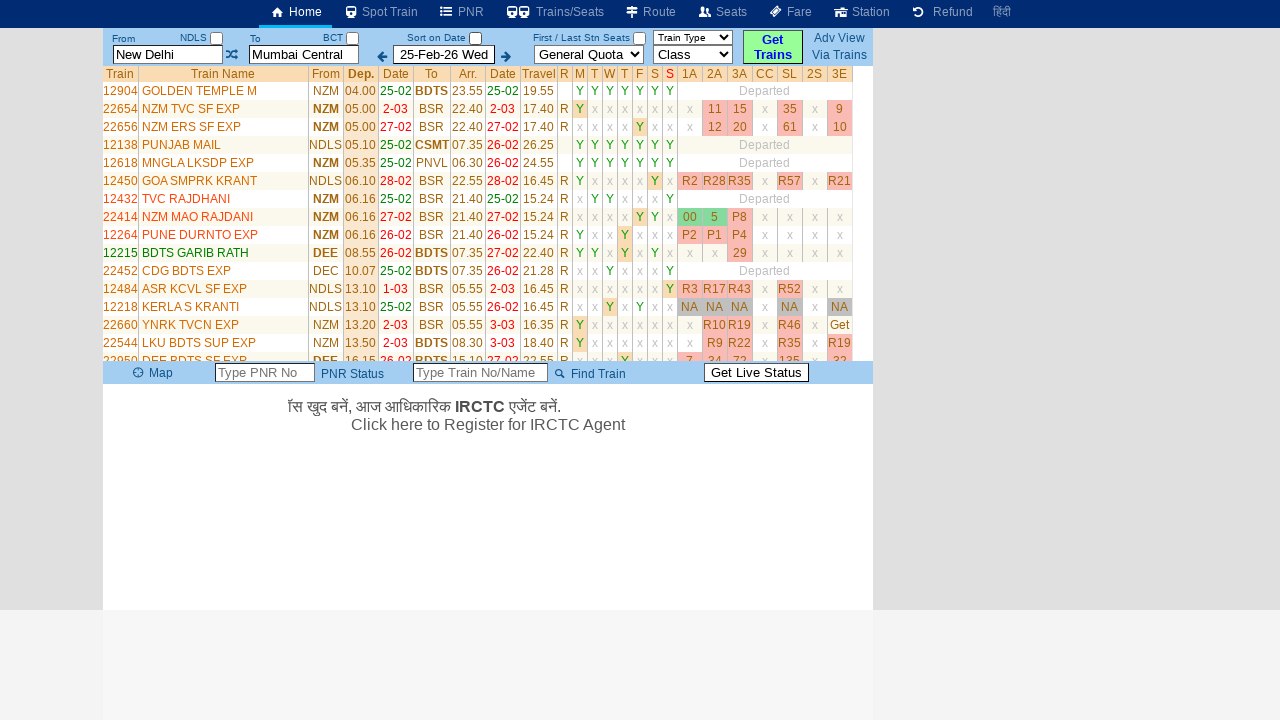

Identified unique train: AK TEJAS RAJ EX
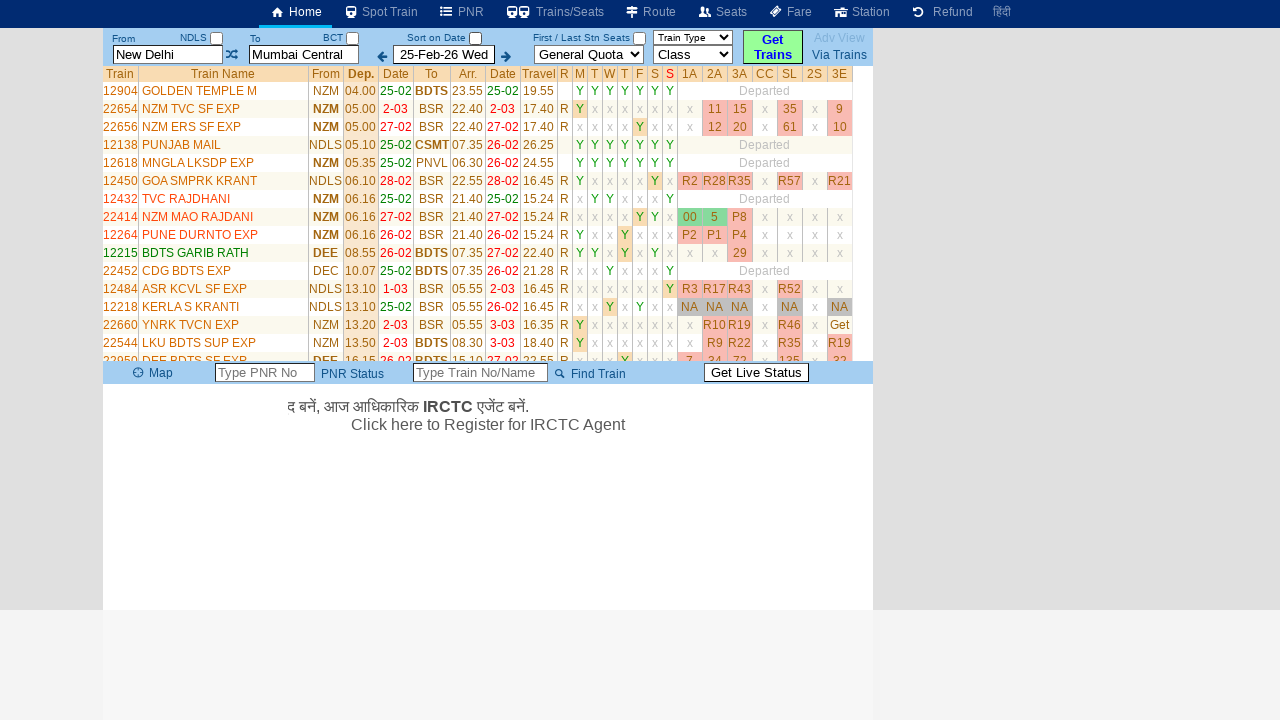

Identified unique train: HW BDTS EXP
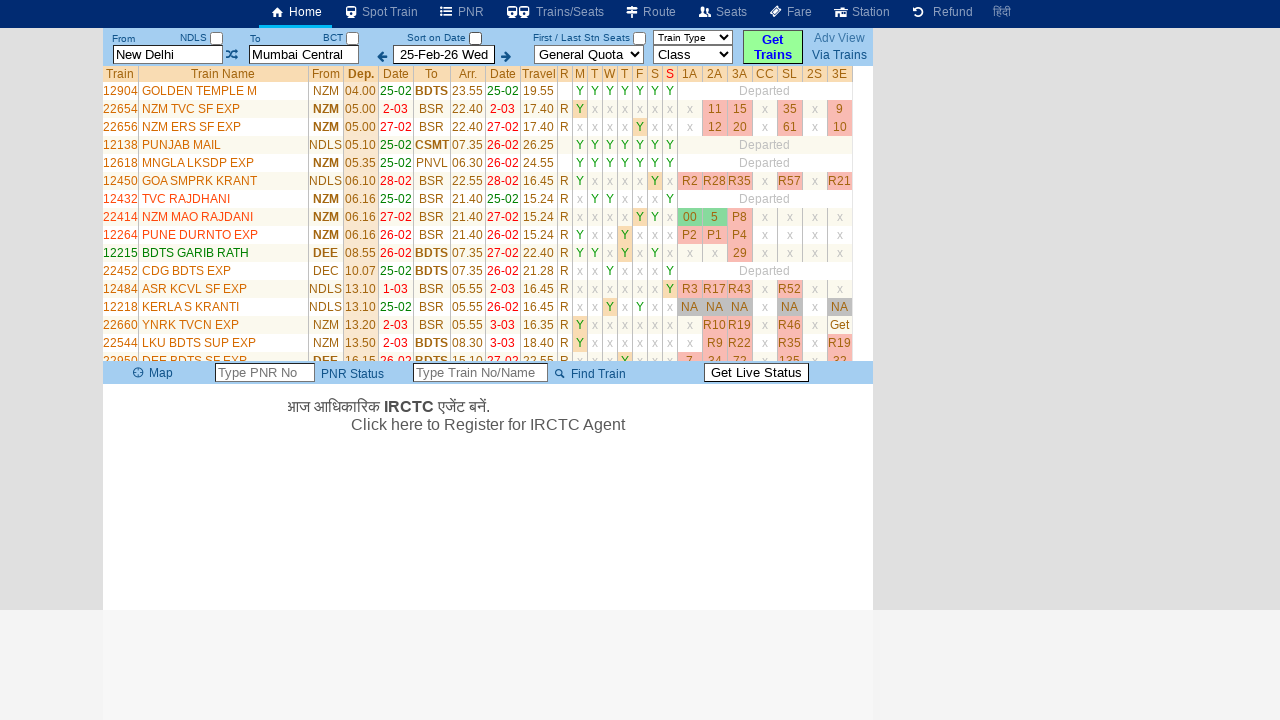

Identified unique train: ASR CSMT EXP
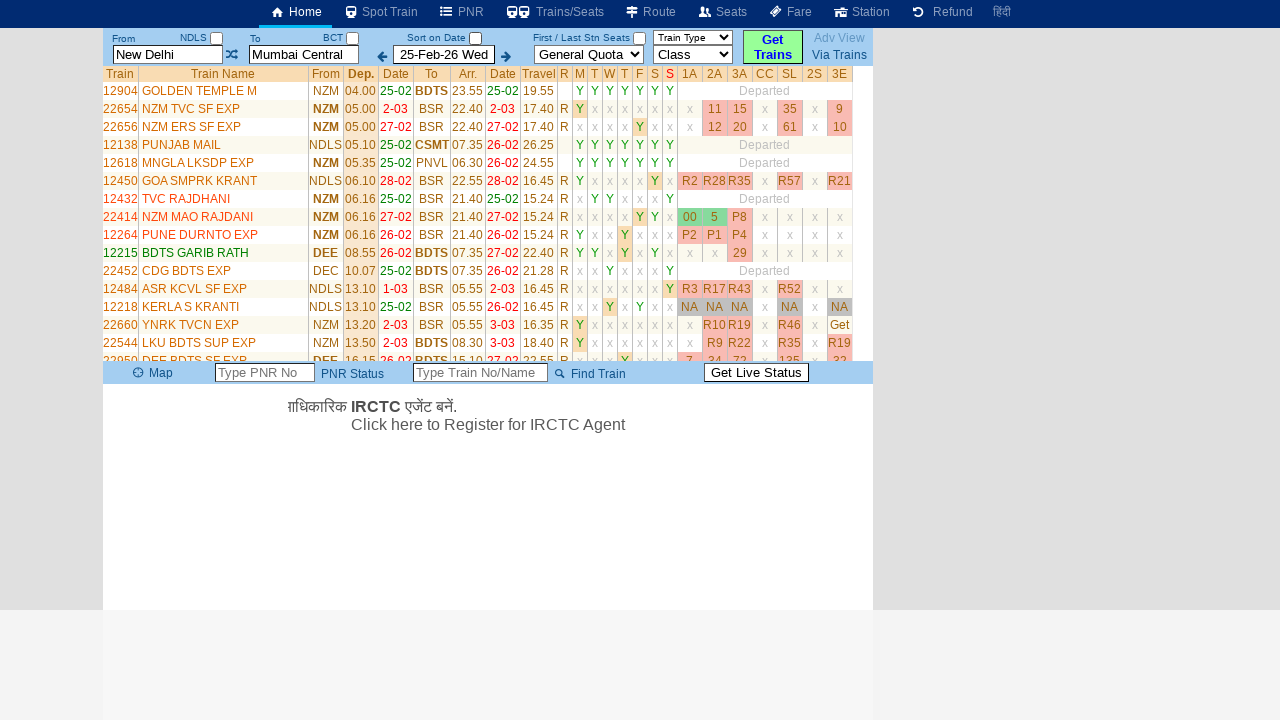

Identified unique train: NZM PUNE SPL 28-Feb to 8-Mar
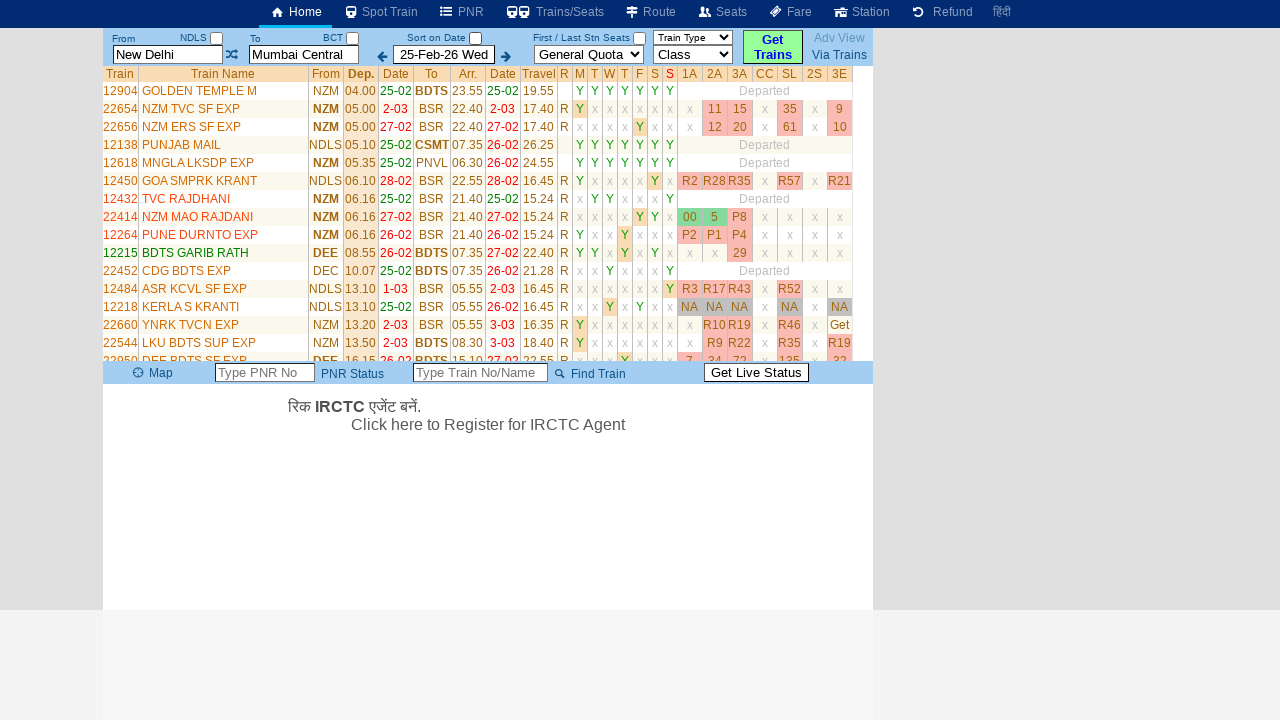

Identified unique train: DARSHAN EXPRESS
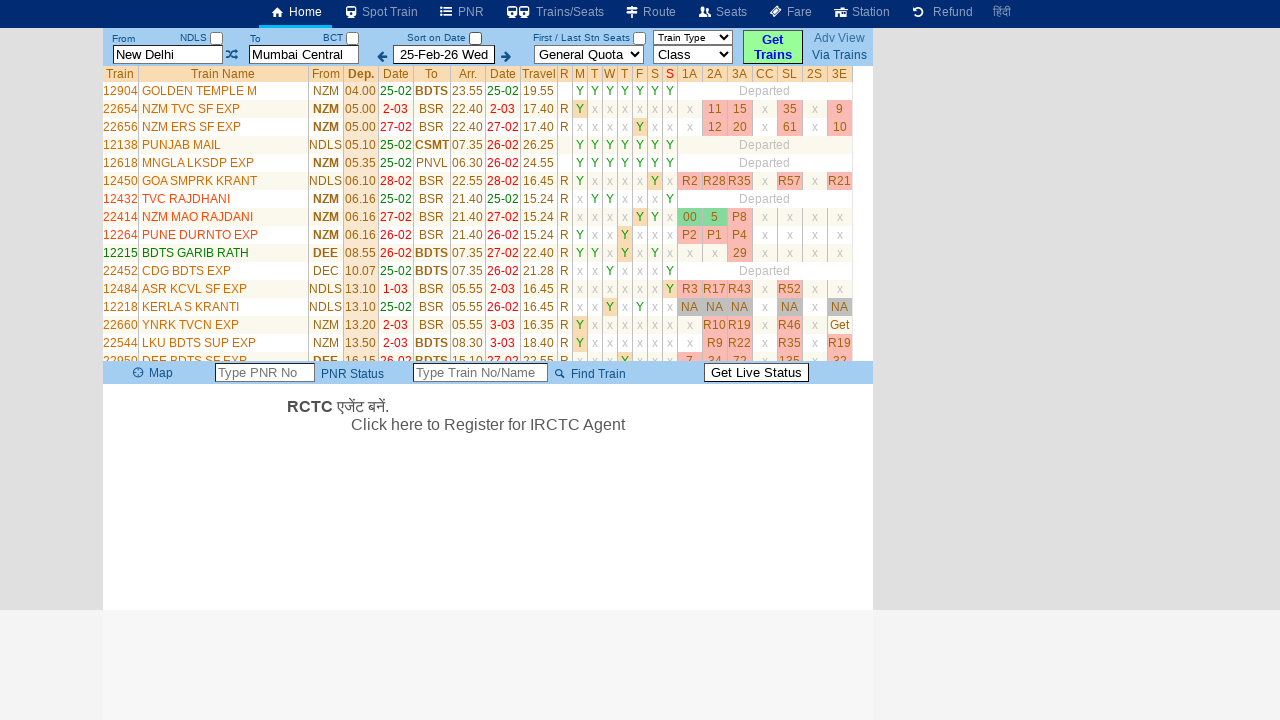

Identified unique train: NZM ERS DURONTO
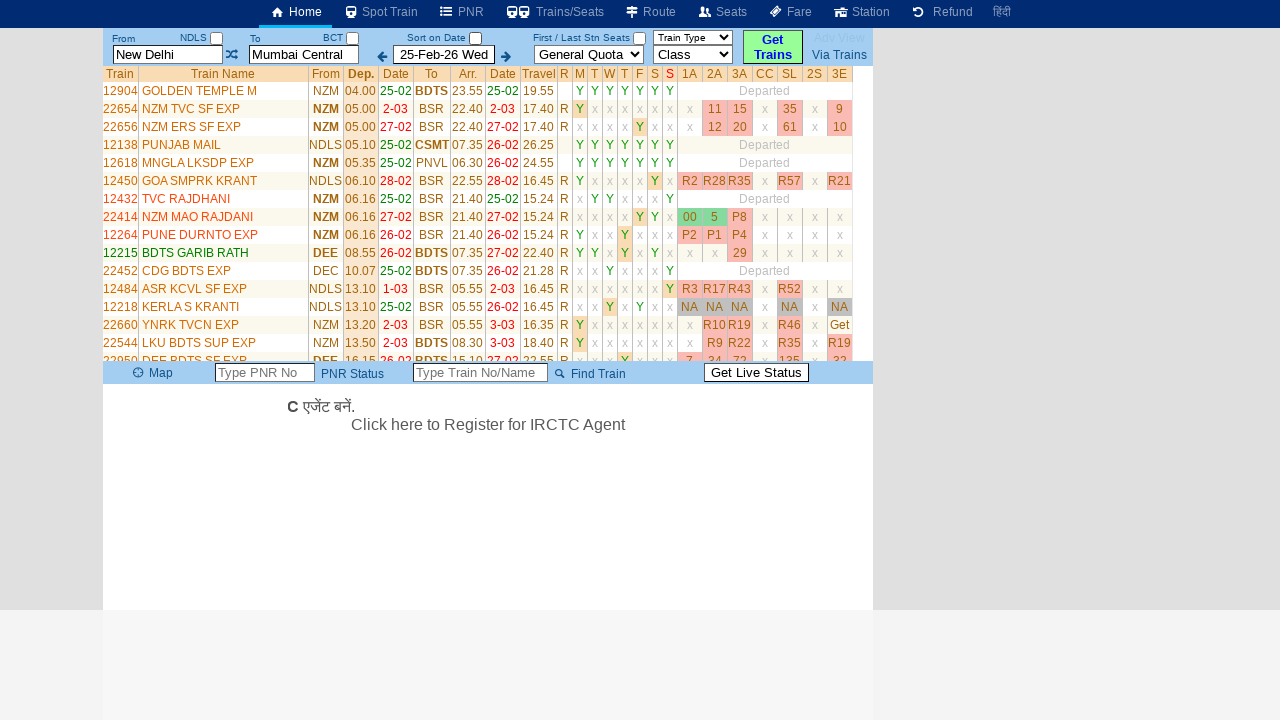

Identified unique train: SWARAJ EXPRESS
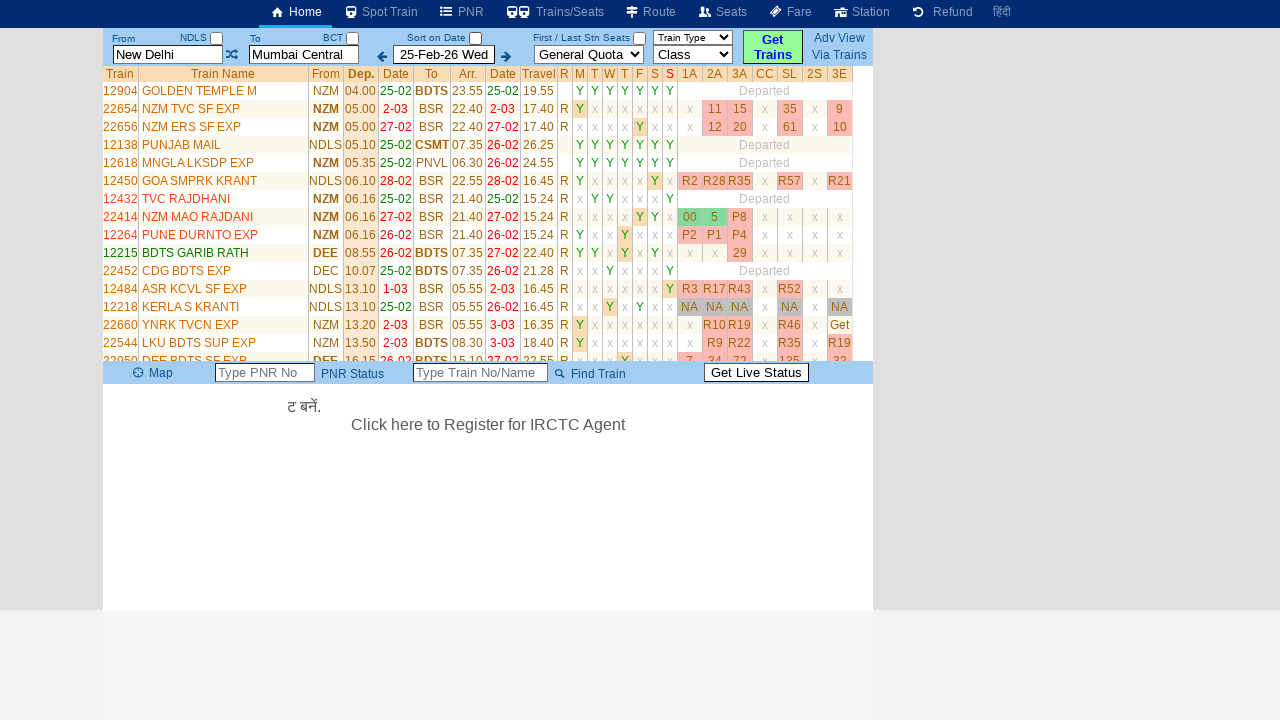

Identified unique train: MMCT DURONTO
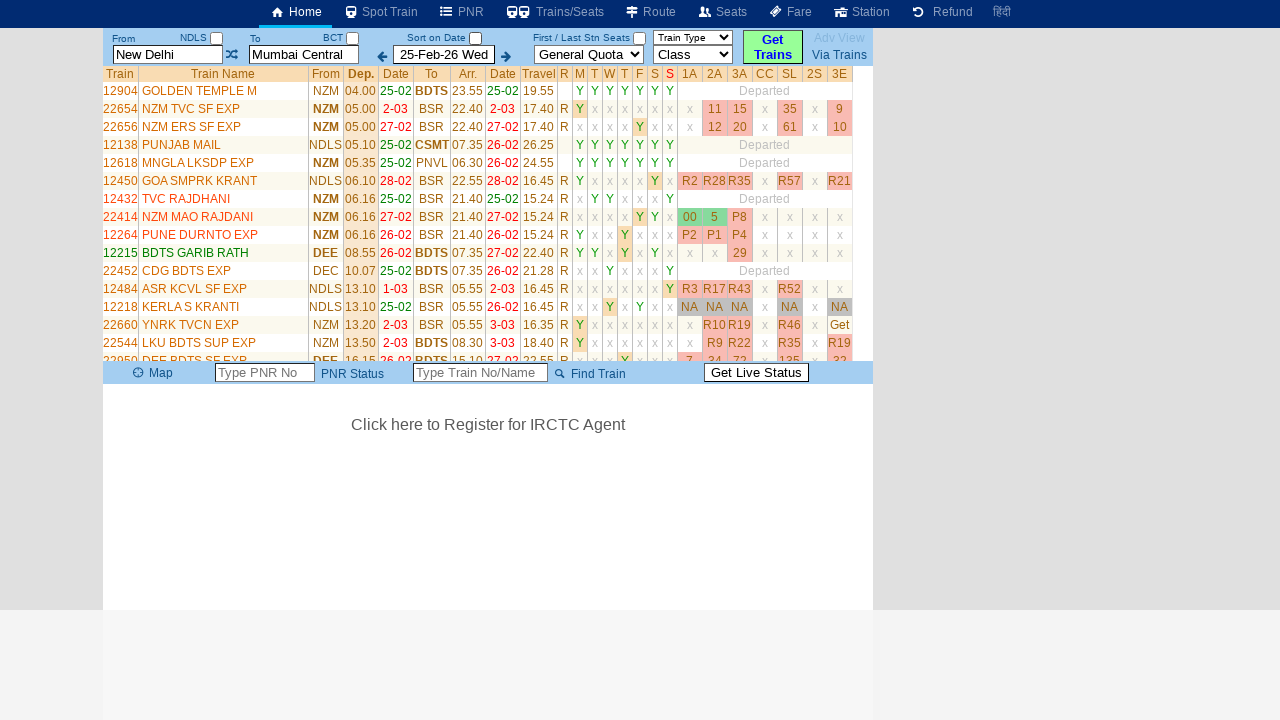

Identified unique train: HW BDTS SF EXP
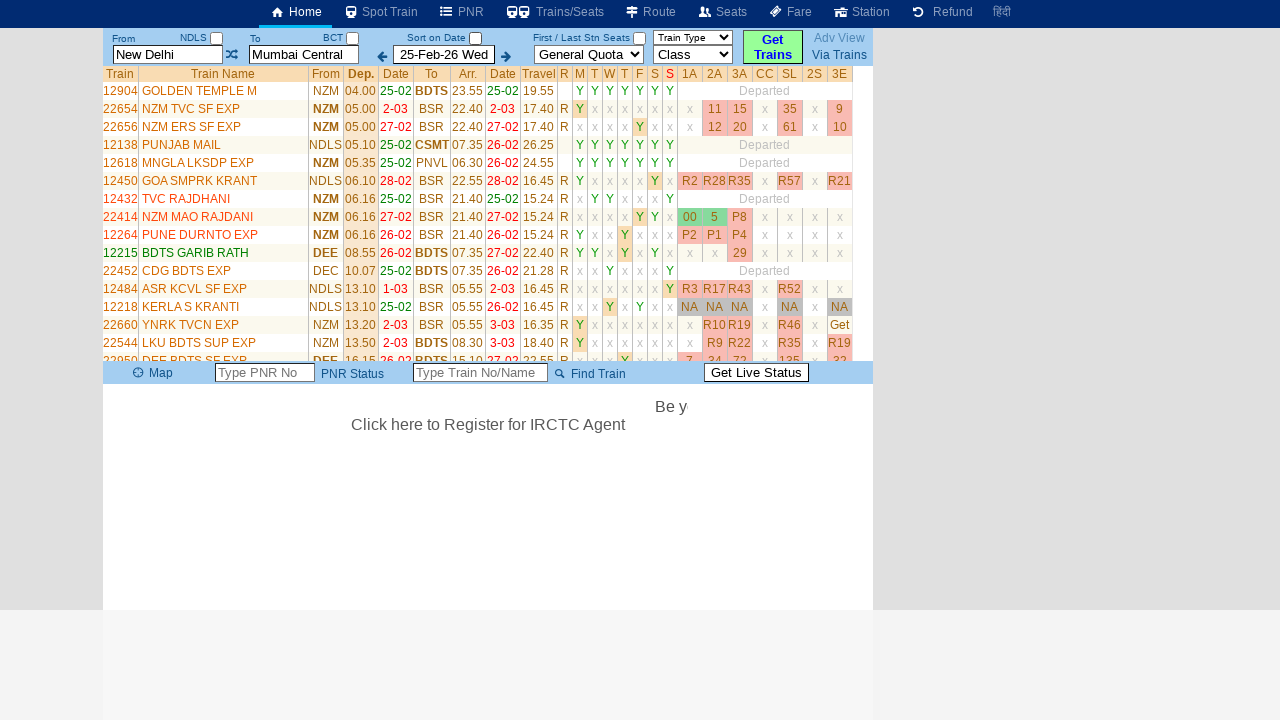

Identified unique train: NZM TVC EXPRESS
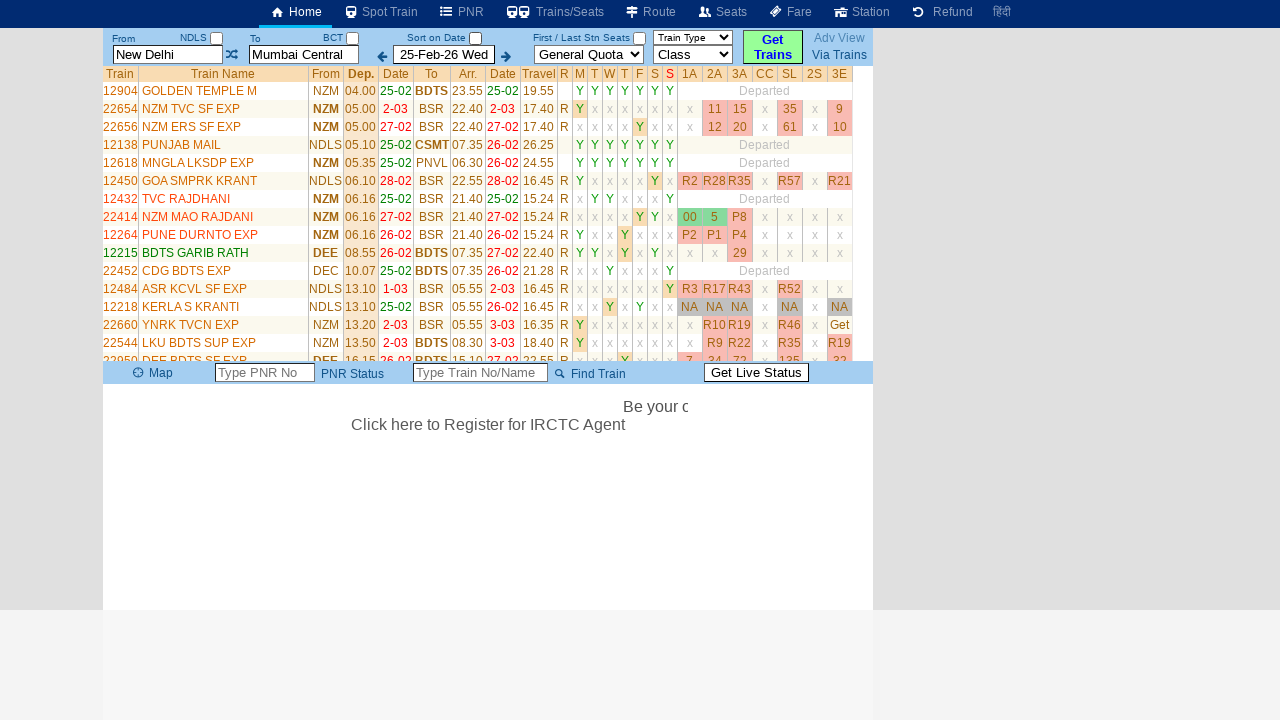

Identified unique train: DDR SF SPL Till 5-Mar
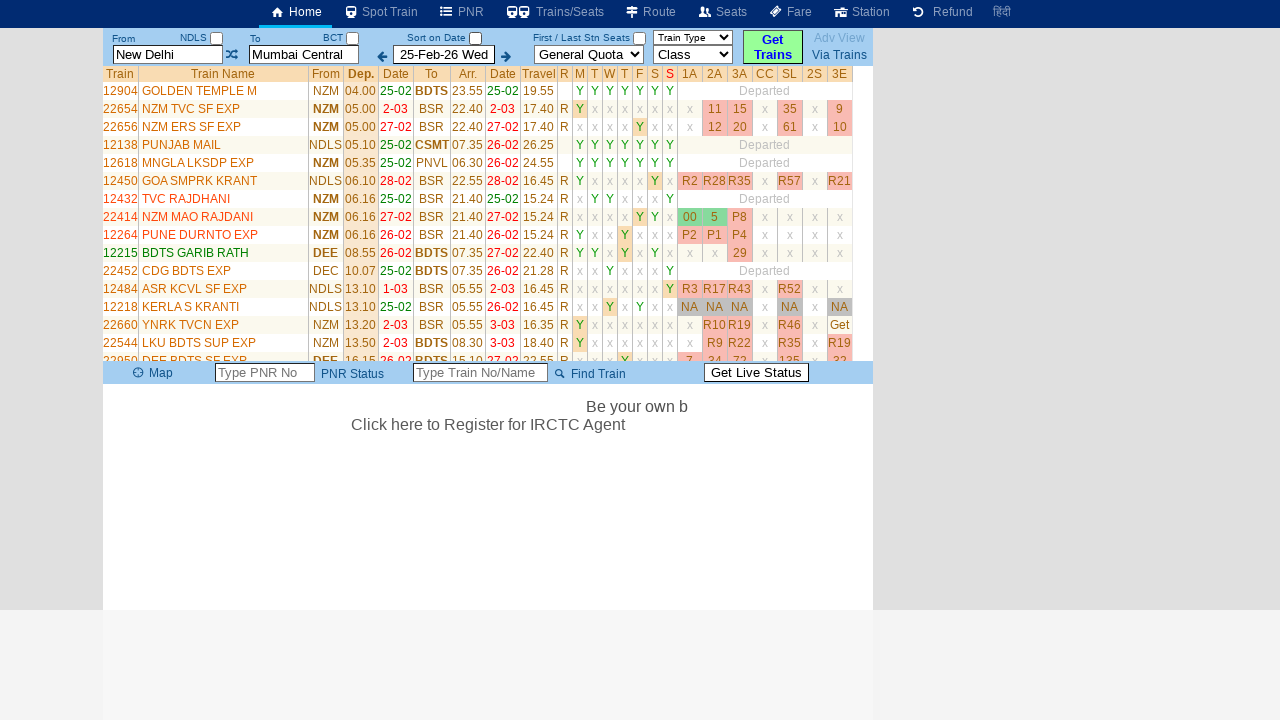

Identified unique train: HW LTT AC EXP
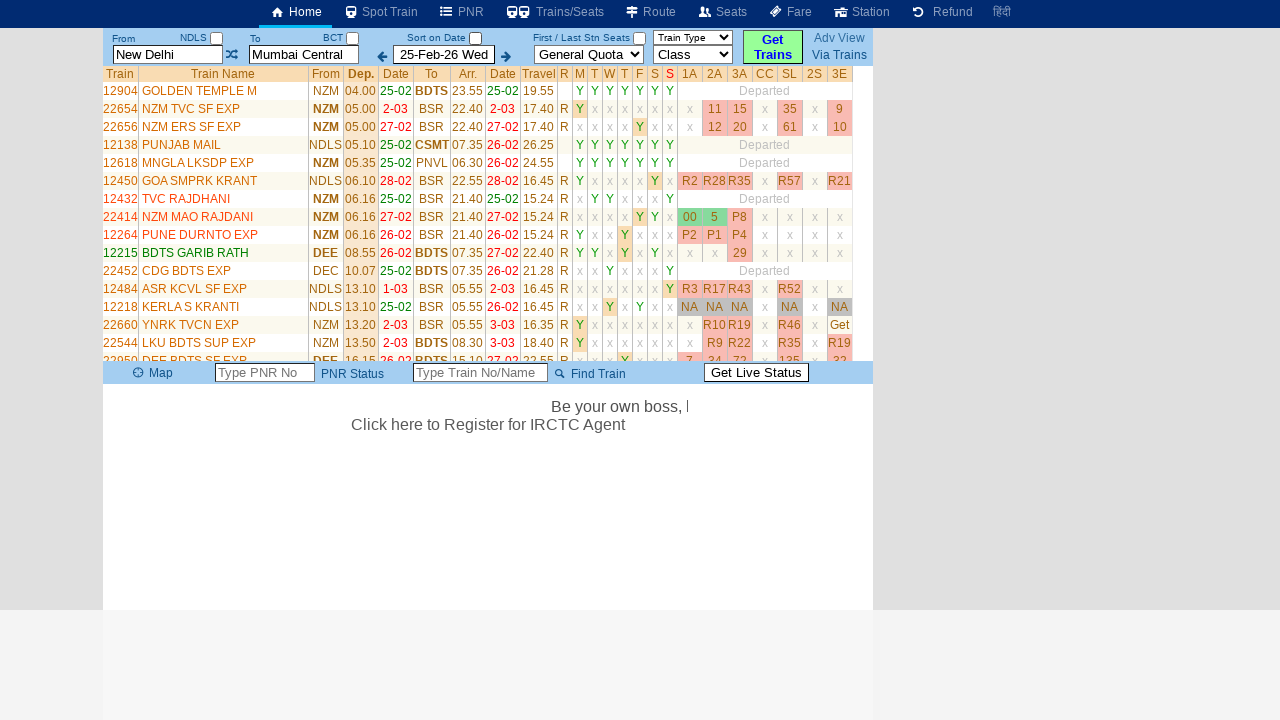

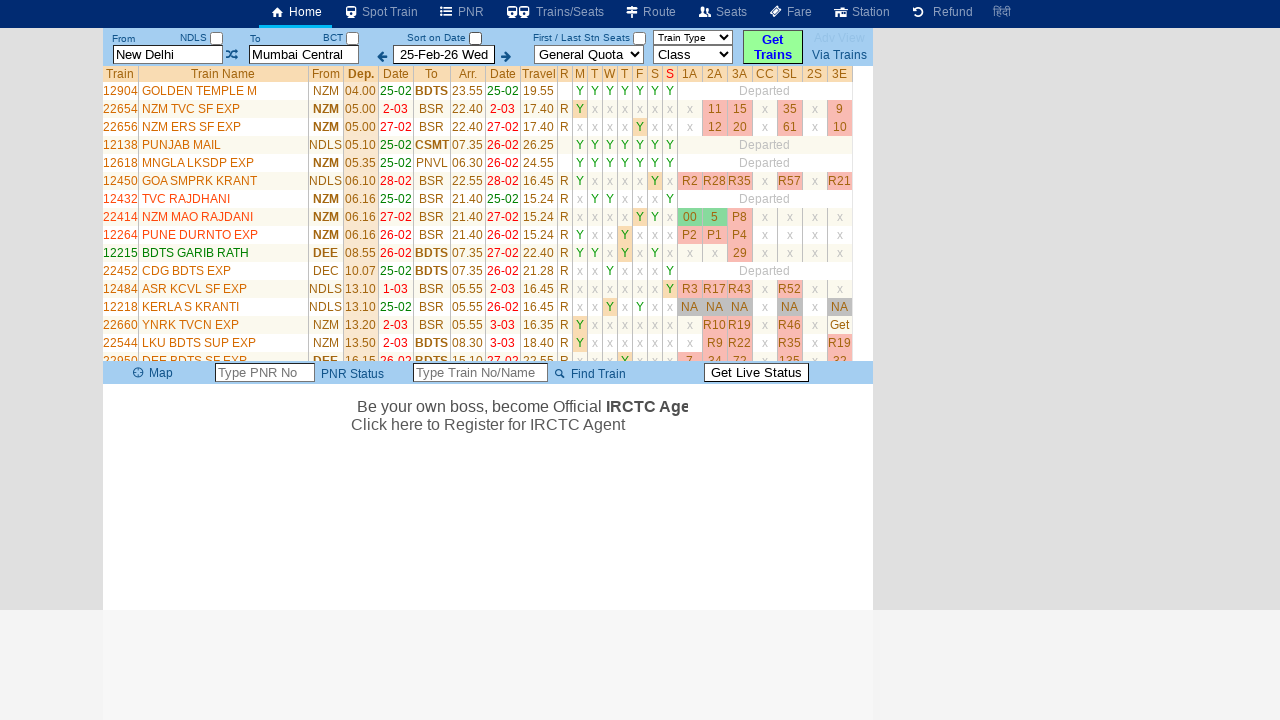